Tests CTA checkout buttons across all tabs by clicking each button, verifying navigation to checkout pages or modals, and checking price consistency between the product card and checkout flow.

Starting URL: https://www.adobe.com/creativecloud/plans.html

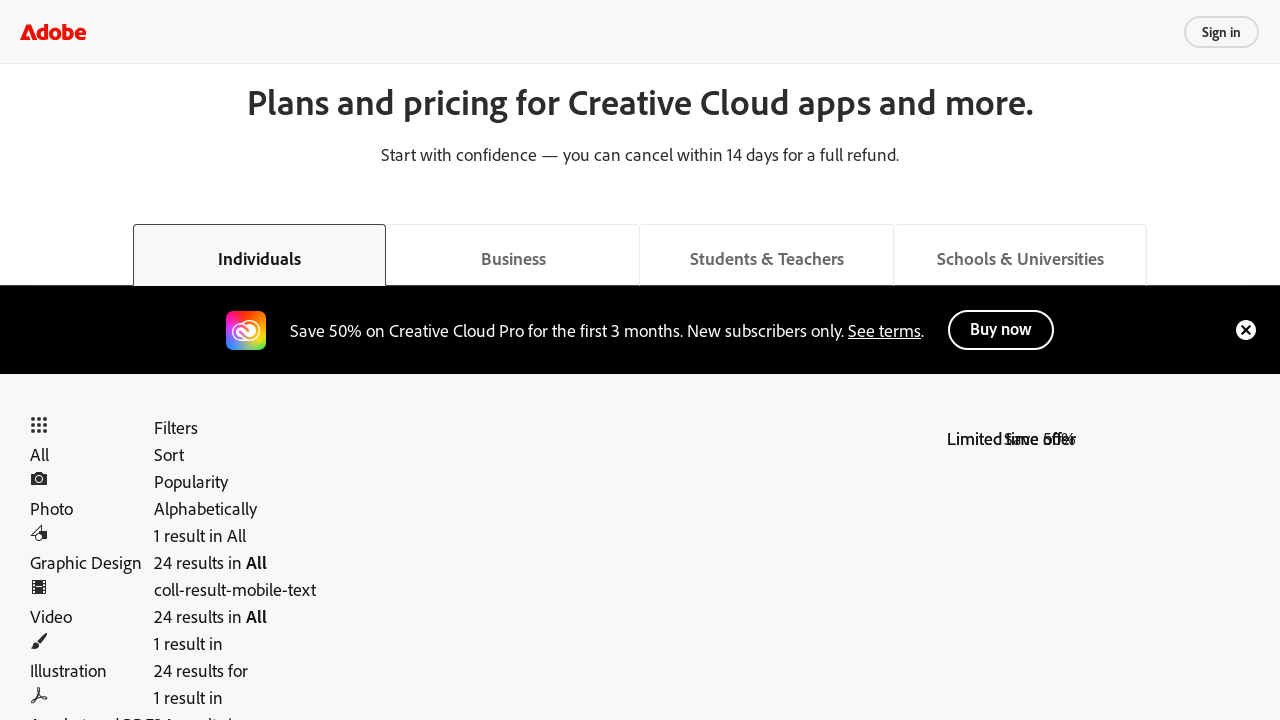

Scrolled to top of page for Individuals tab
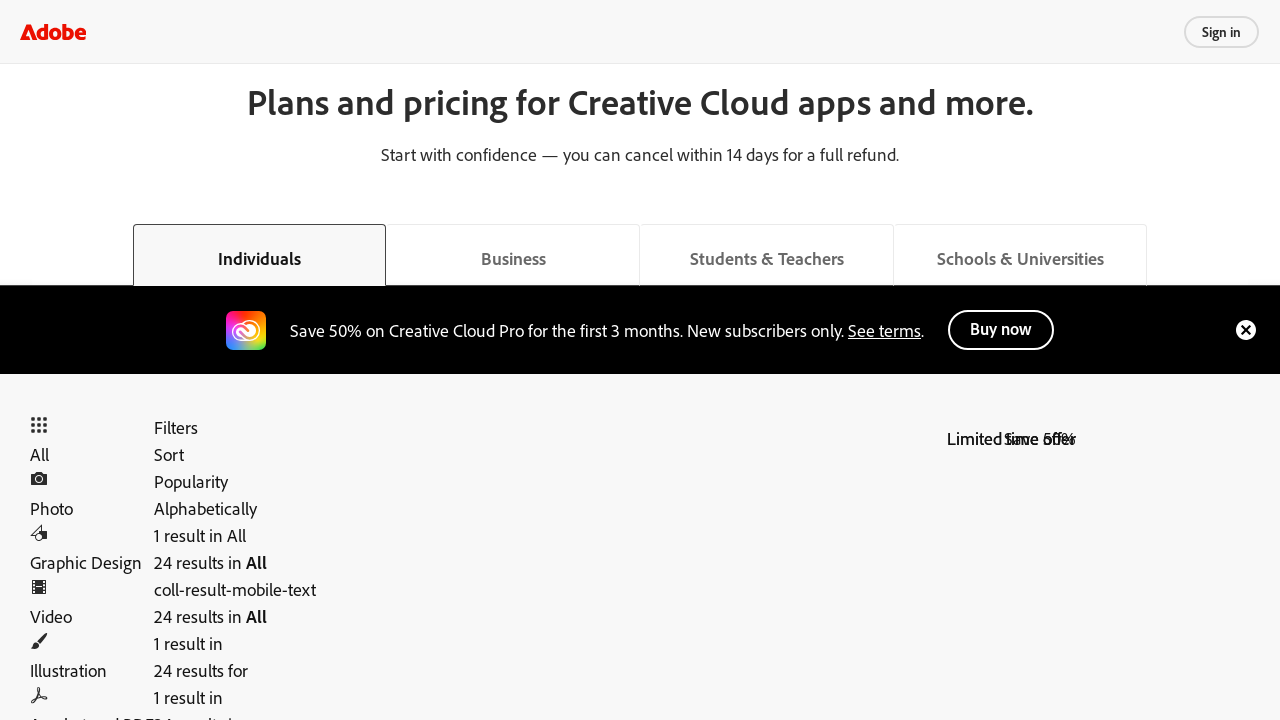

Waited 1 second after scroll
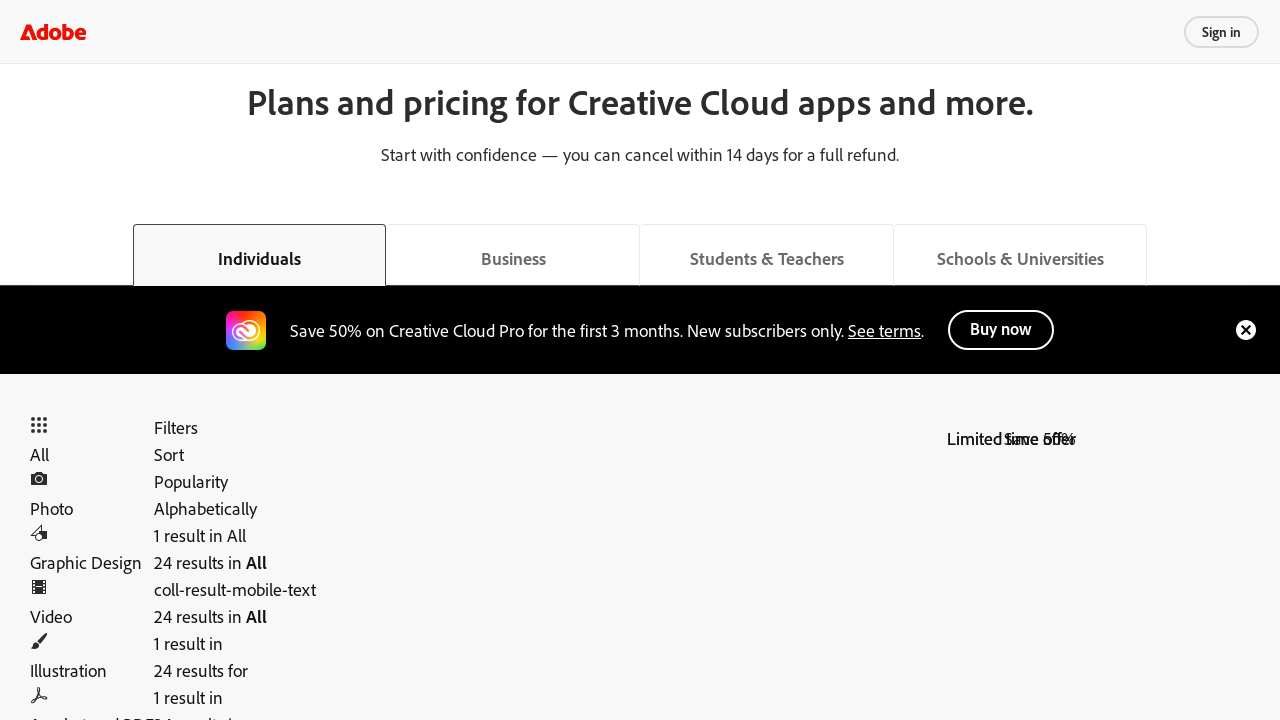

Clicked Individuals tab at (260, 255) on [role="tab"][data-deeplink="individual"]
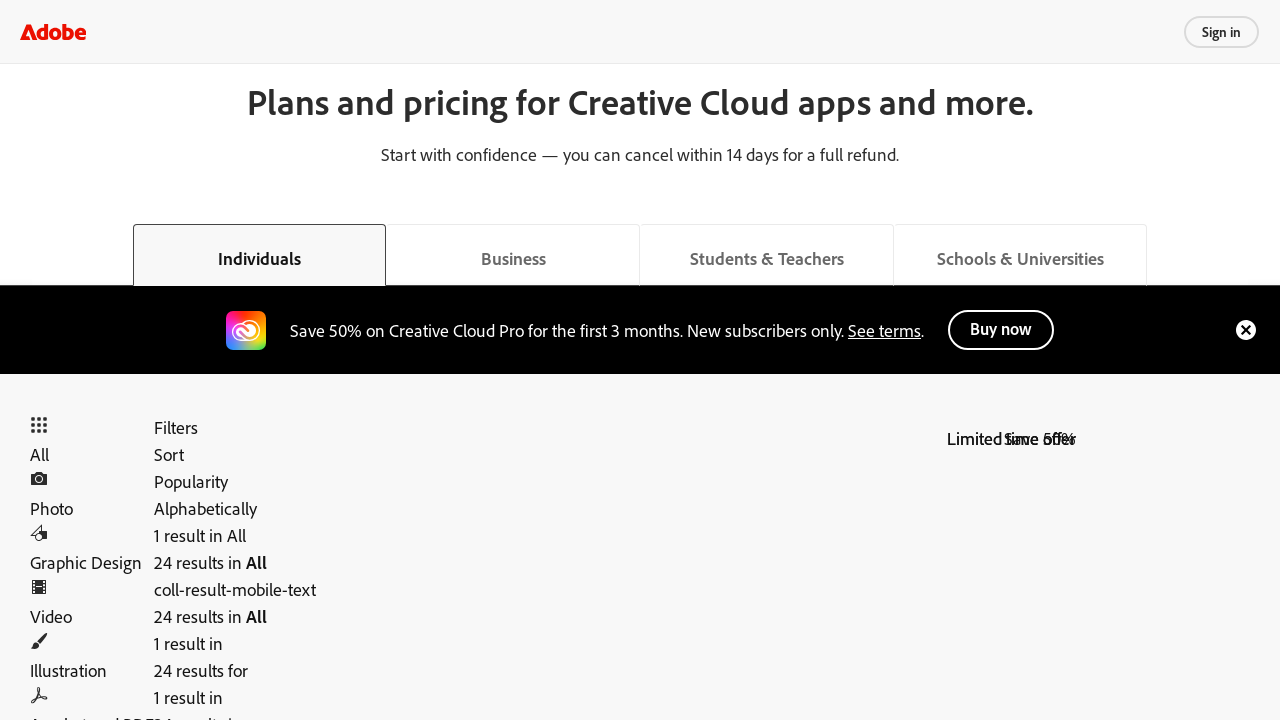

Waited for Individuals tab content to load
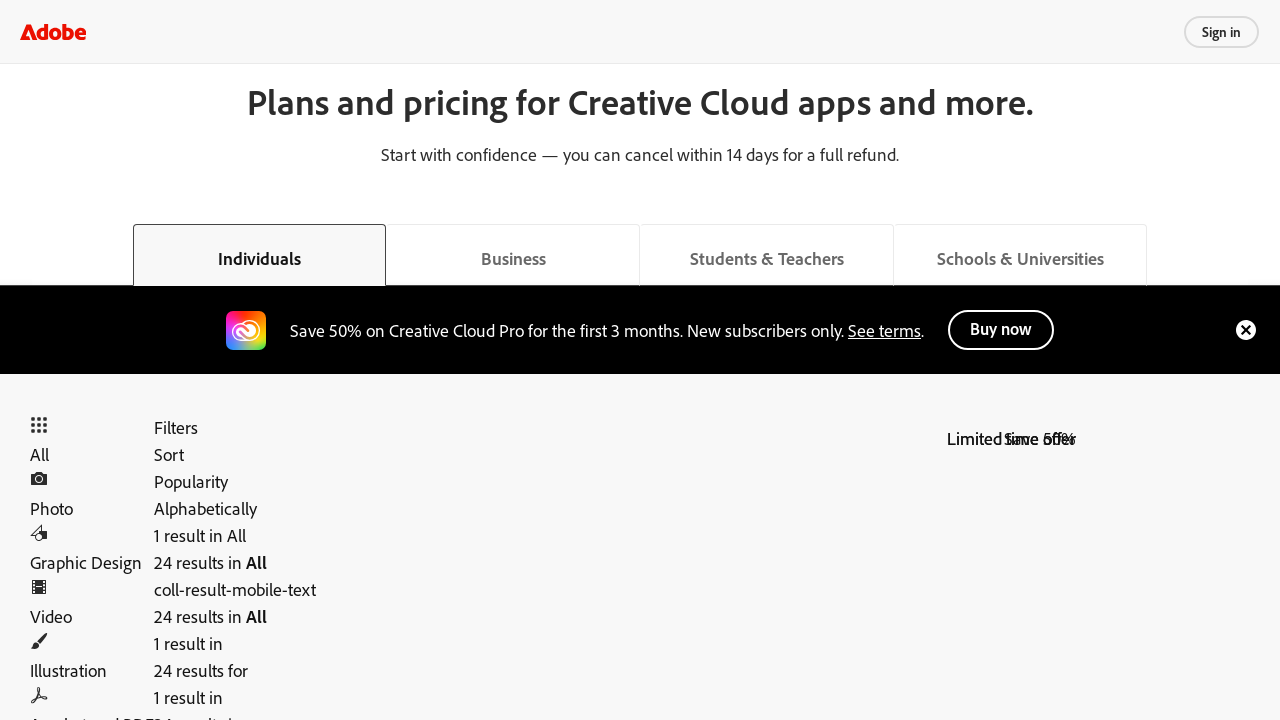

Found 24 CTA checkout buttons in Individuals tab
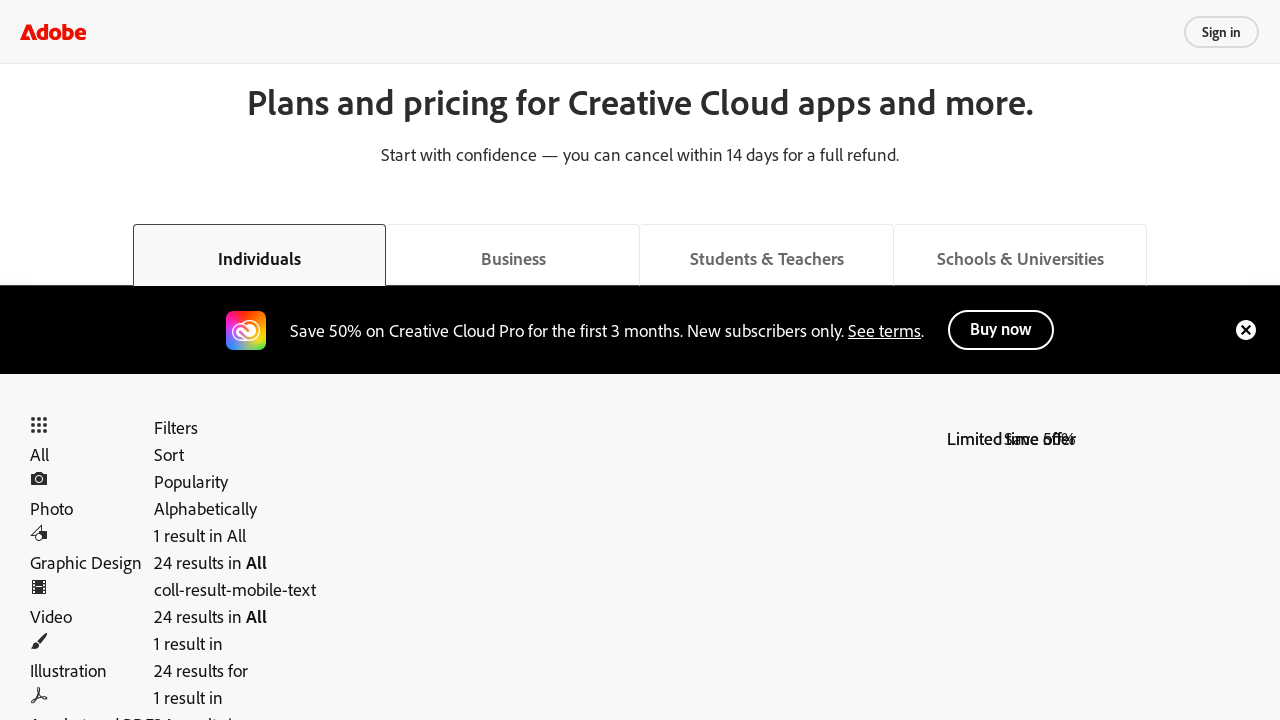

Error testing CTA button 1 in Individuals tab: Timeout 10000ms exceeded while waiting for event "page" at (199, 360) on .tabpanel:not([hidden]) a.button[is="checkout-link"] >> nth=0
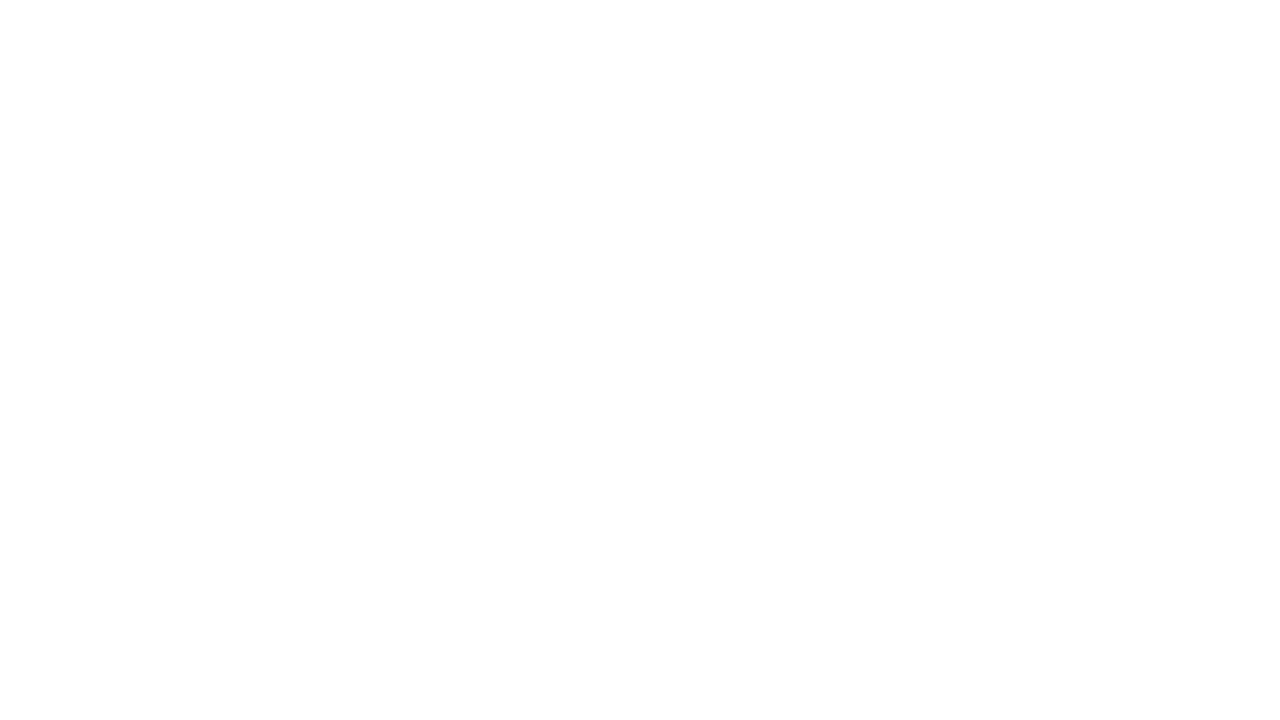

Error testing CTA button 2 in Individuals tab: Locator.click: Timeout 5000ms exceeded.
Call log:
  - waiting for locator(".tabpanel:not([hidden]) a.button[is=\"checkout-link\"]").nth(1)
 on .tabpanel:not([hidden]) a.button[is="checkout-link"] >> nth=1
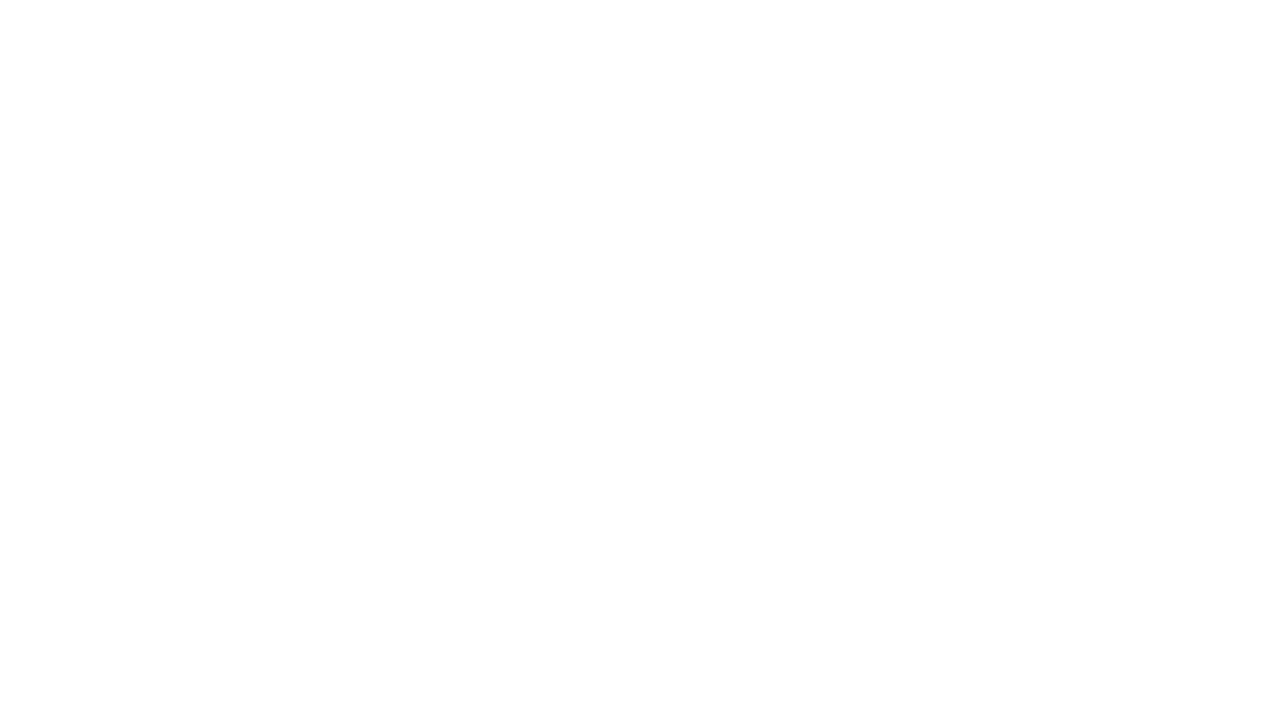

Error testing CTA button 3 in Individuals tab: Locator.click: Timeout 5000ms exceeded.
Call log:
  - waiting for locator(".tabpanel:not([hidden]) a.button[is=\"checkout-link\"]").nth(2)
 on .tabpanel:not([hidden]) a.button[is="checkout-link"] >> nth=2
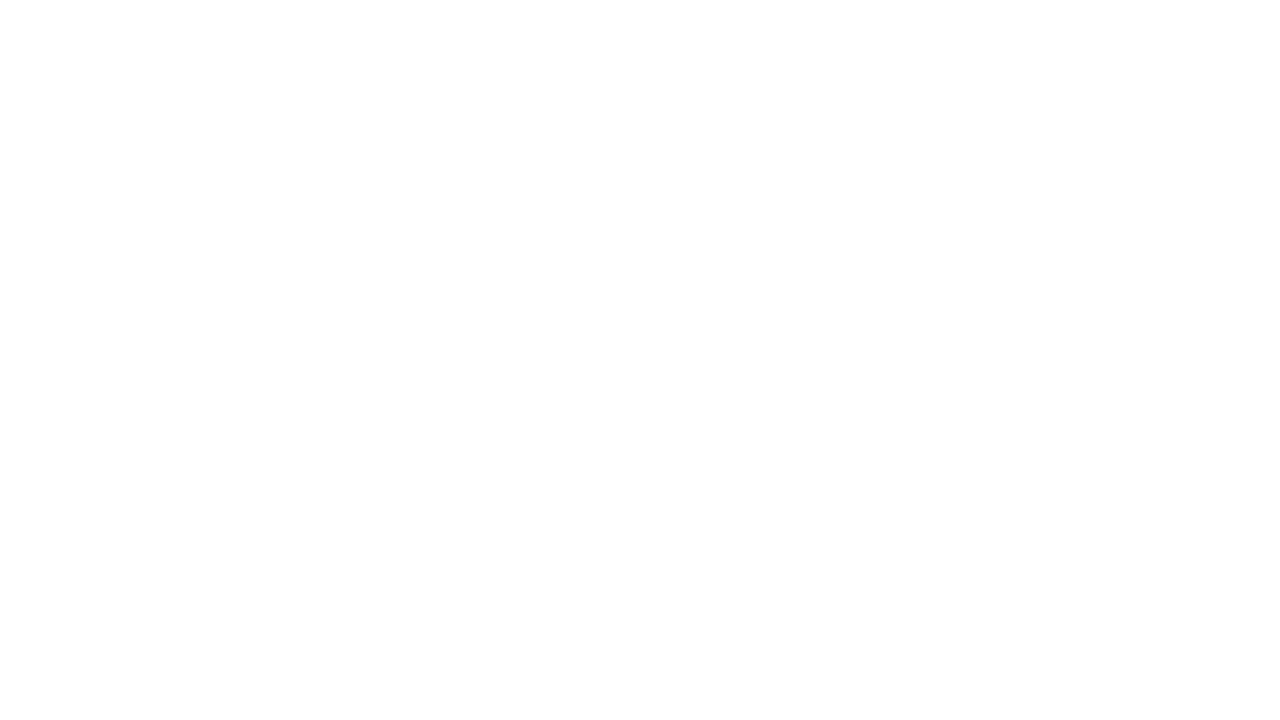

Error testing CTA button 4 in Individuals tab: Locator.click: Timeout 5000ms exceeded.
Call log:
  - waiting for locator(".tabpanel:not([hidden]) a.button[is=\"checkout-link\"]").nth(3)
 on .tabpanel:not([hidden]) a.button[is="checkout-link"] >> nth=3
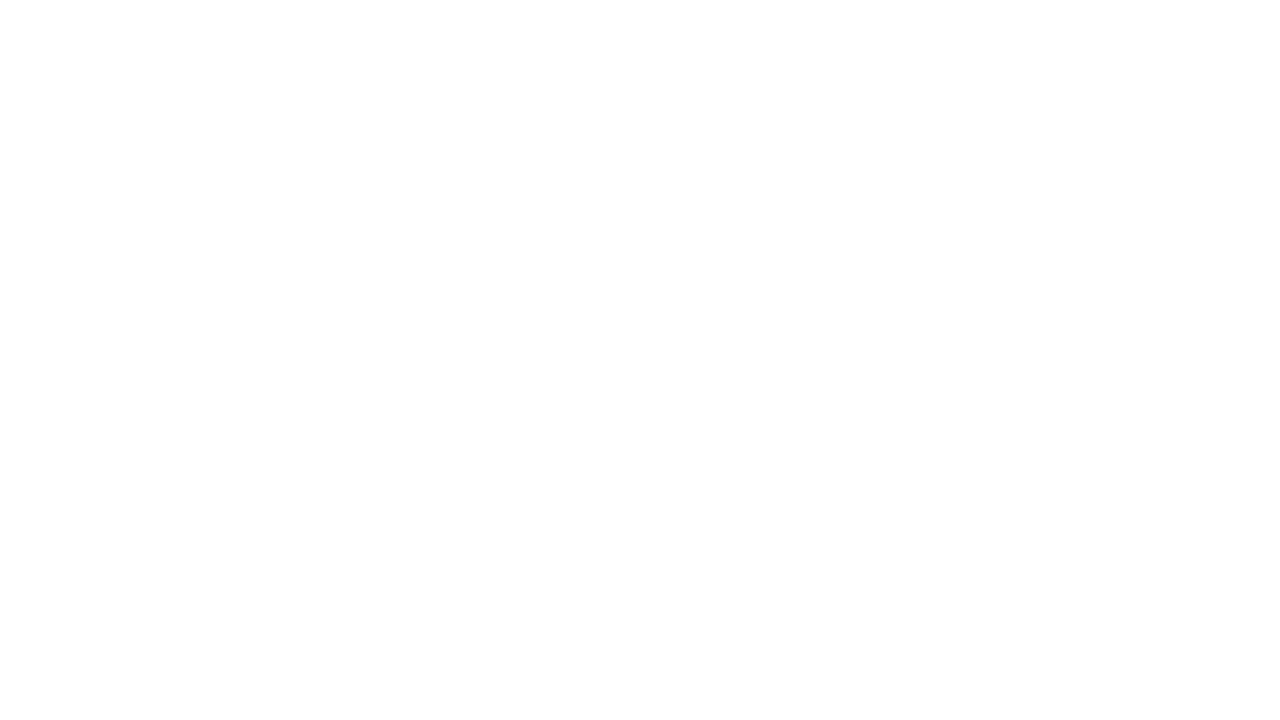

Error testing CTA button 5 in Individuals tab: Locator.click: Timeout 5000ms exceeded.
Call log:
  - waiting for locator(".tabpanel:not([hidden]) a.button[is=\"checkout-link\"]").nth(4)
 on .tabpanel:not([hidden]) a.button[is="checkout-link"] >> nth=4
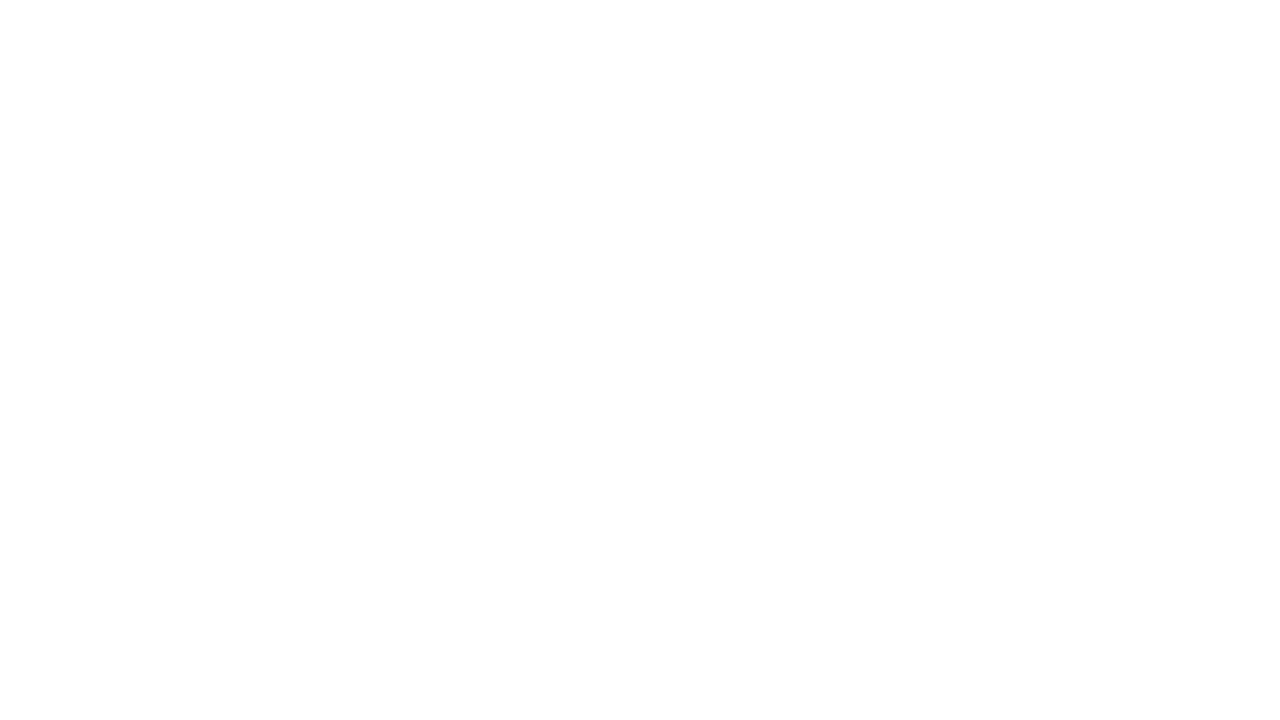

Error testing CTA button 6 in Individuals tab: Locator.click: Timeout 5000ms exceeded.
Call log:
  - waiting for locator(".tabpanel:not([hidden]) a.button[is=\"checkout-link\"]").nth(5)
 on .tabpanel:not([hidden]) a.button[is="checkout-link"] >> nth=5
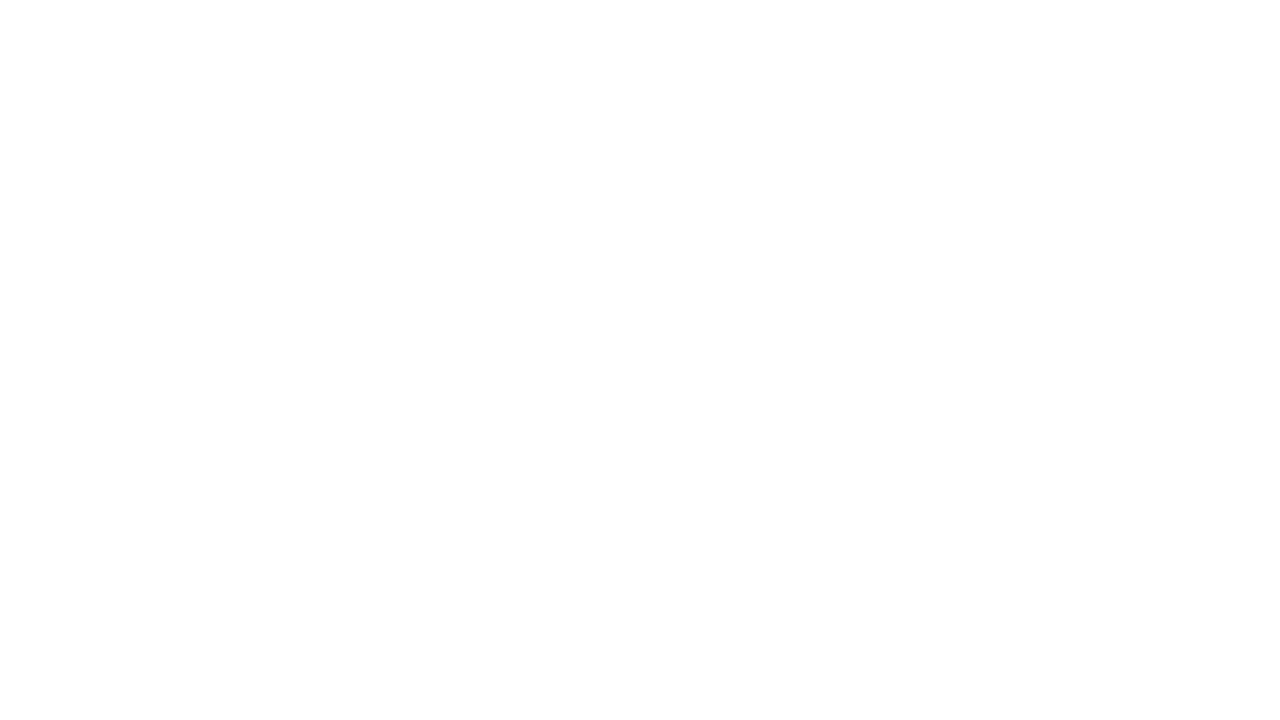

Error testing CTA button 7 in Individuals tab: Locator.click: Timeout 5000ms exceeded.
Call log:
  - waiting for locator(".tabpanel:not([hidden]) a.button[is=\"checkout-link\"]").nth(6)
 on .tabpanel:not([hidden]) a.button[is="checkout-link"] >> nth=6
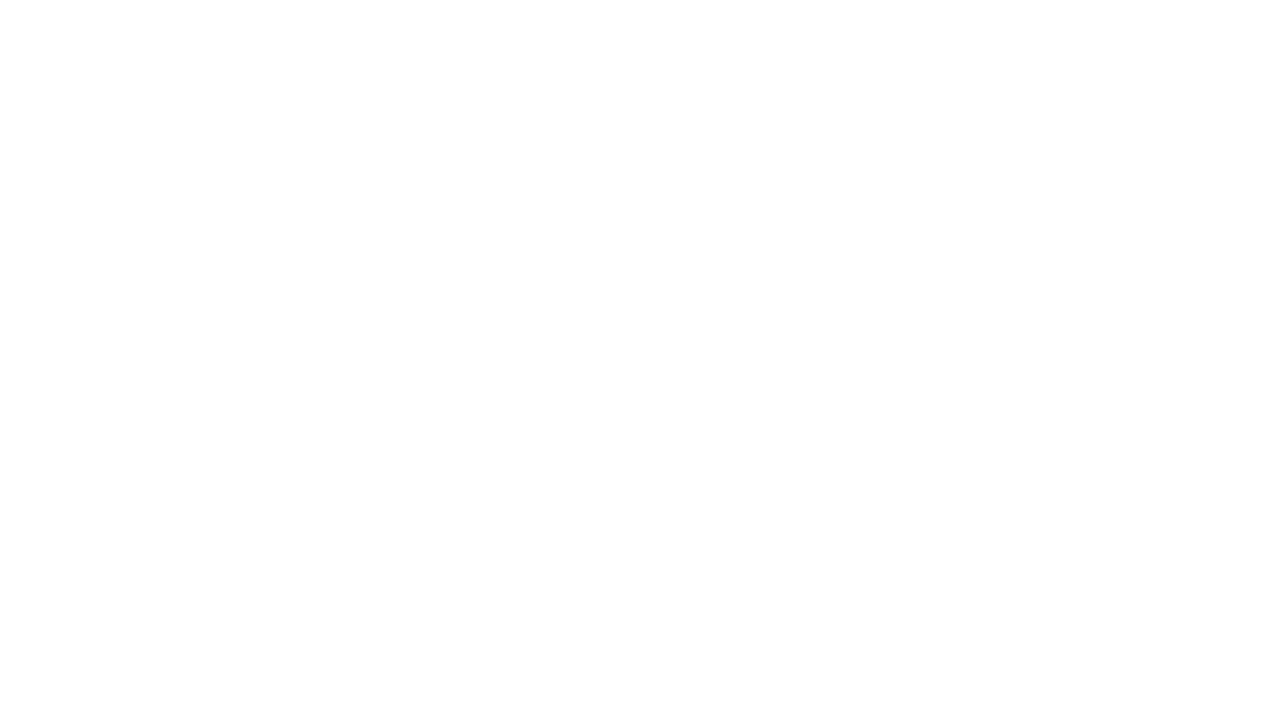

Error testing CTA button 8 in Individuals tab: Locator.click: Timeout 5000ms exceeded.
Call log:
  - waiting for locator(".tabpanel:not([hidden]) a.button[is=\"checkout-link\"]").nth(7)
 on .tabpanel:not([hidden]) a.button[is="checkout-link"] >> nth=7
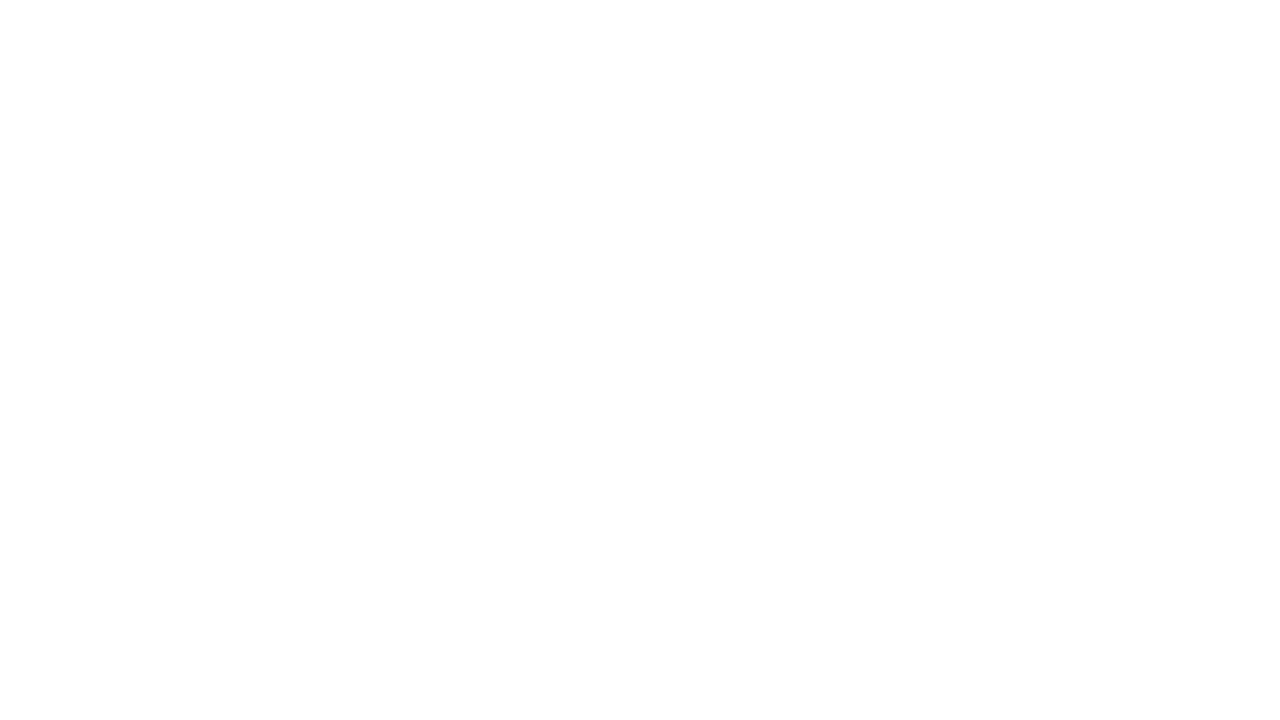

Error testing CTA button 9 in Individuals tab: Locator.click: Timeout 5000ms exceeded.
Call log:
  - waiting for locator(".tabpanel:not([hidden]) a.button[is=\"checkout-link\"]").nth(8)
 on .tabpanel:not([hidden]) a.button[is="checkout-link"] >> nth=8
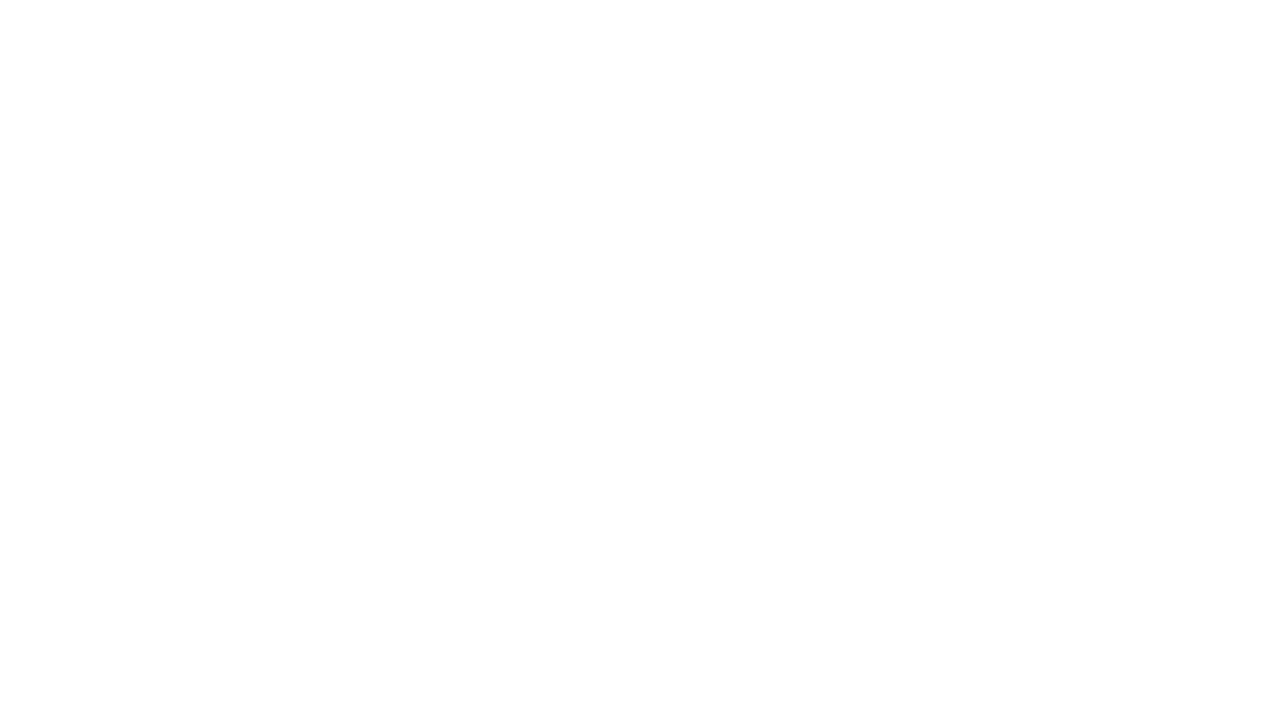

Error testing CTA button 10 in Individuals tab: Locator.click: Timeout 5000ms exceeded.
Call log:
  - waiting for locator(".tabpanel:not([hidden]) a.button[is=\"checkout-link\"]").nth(9)
 on .tabpanel:not([hidden]) a.button[is="checkout-link"] >> nth=9
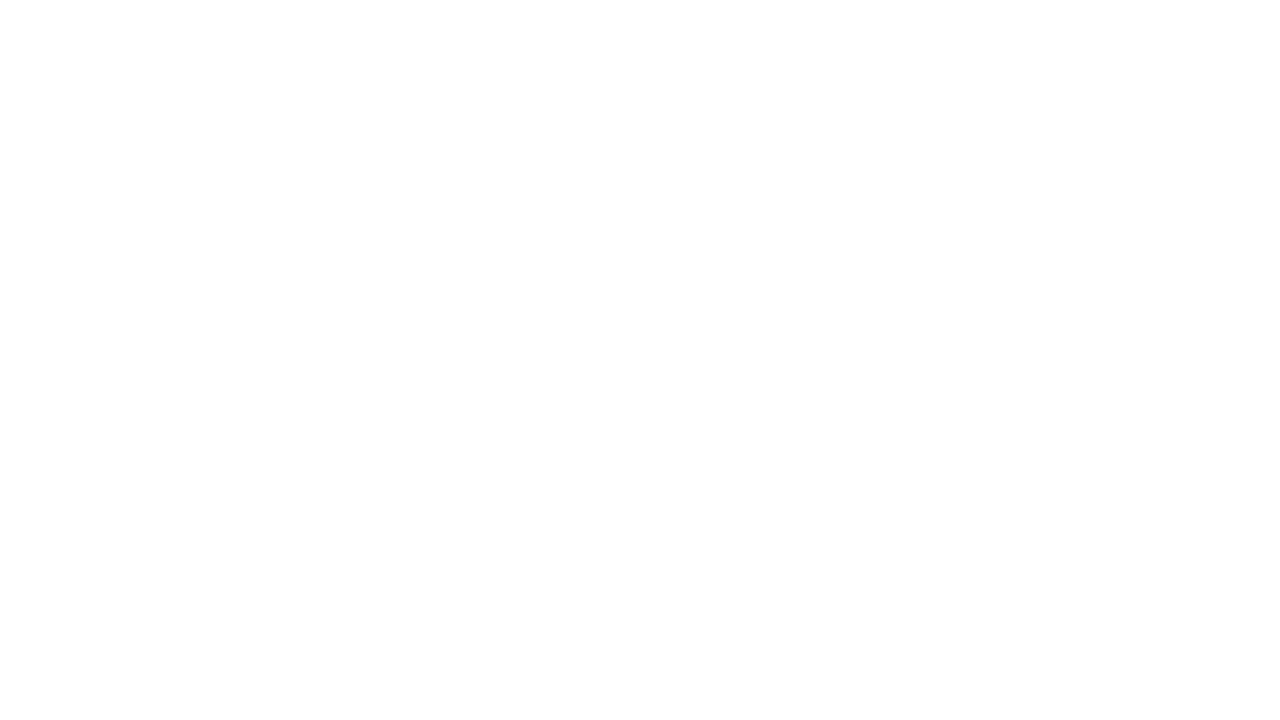

Error testing CTA button 11 in Individuals tab: Locator.click: Timeout 5000ms exceeded.
Call log:
  - waiting for locator(".tabpanel:not([hidden]) a.button[is=\"checkout-link\"]").nth(10)
 on .tabpanel:not([hidden]) a.button[is="checkout-link"] >> nth=10
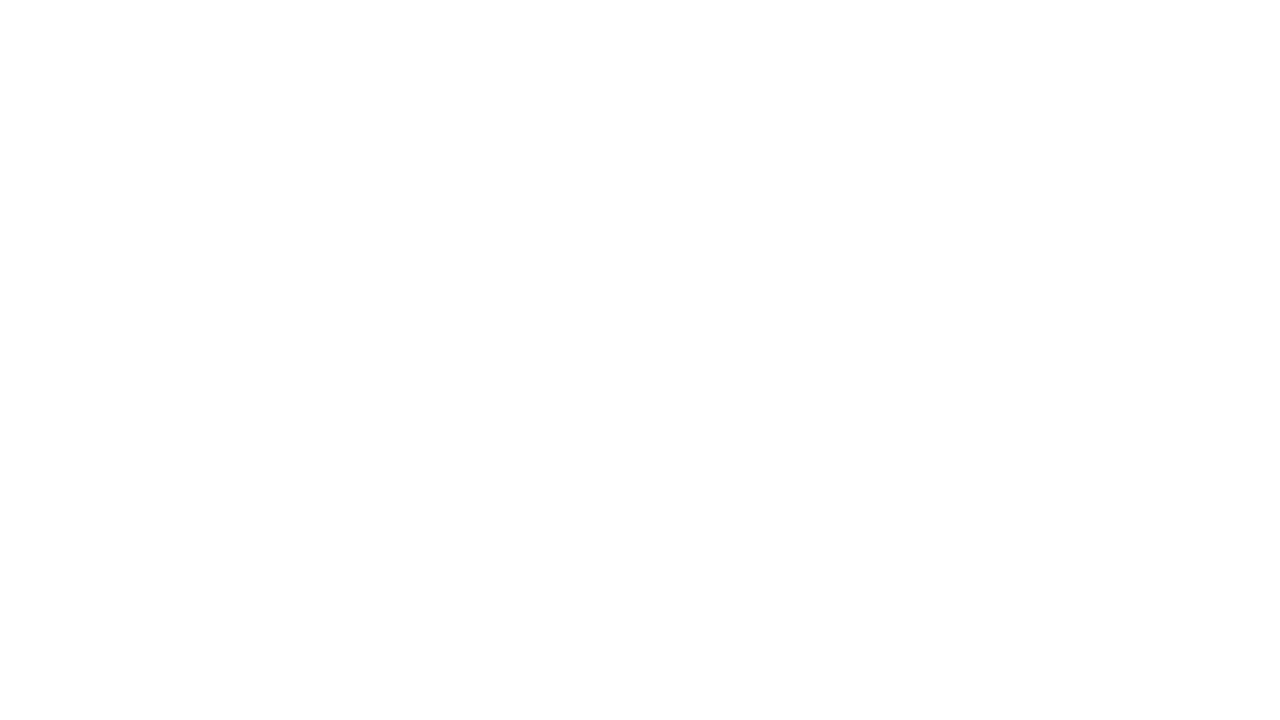

Error testing CTA button 12 in Individuals tab: Locator.click: Timeout 5000ms exceeded.
Call log:
  - waiting for locator(".tabpanel:not([hidden]) a.button[is=\"checkout-link\"]").nth(11)
 on .tabpanel:not([hidden]) a.button[is="checkout-link"] >> nth=11
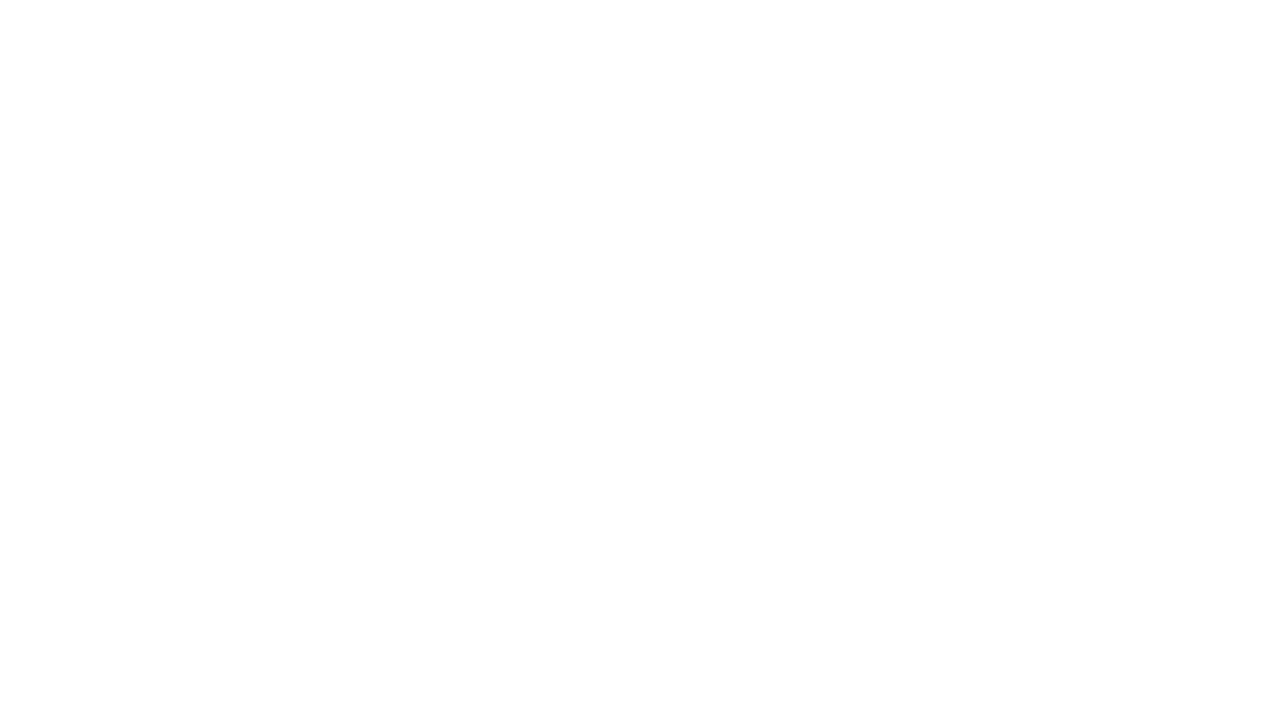

Error testing CTA button 13 in Individuals tab: Locator.click: Timeout 5000ms exceeded.
Call log:
  - waiting for locator(".tabpanel:not([hidden]) a.button[is=\"checkout-link\"]").nth(12)
 on .tabpanel:not([hidden]) a.button[is="checkout-link"] >> nth=12
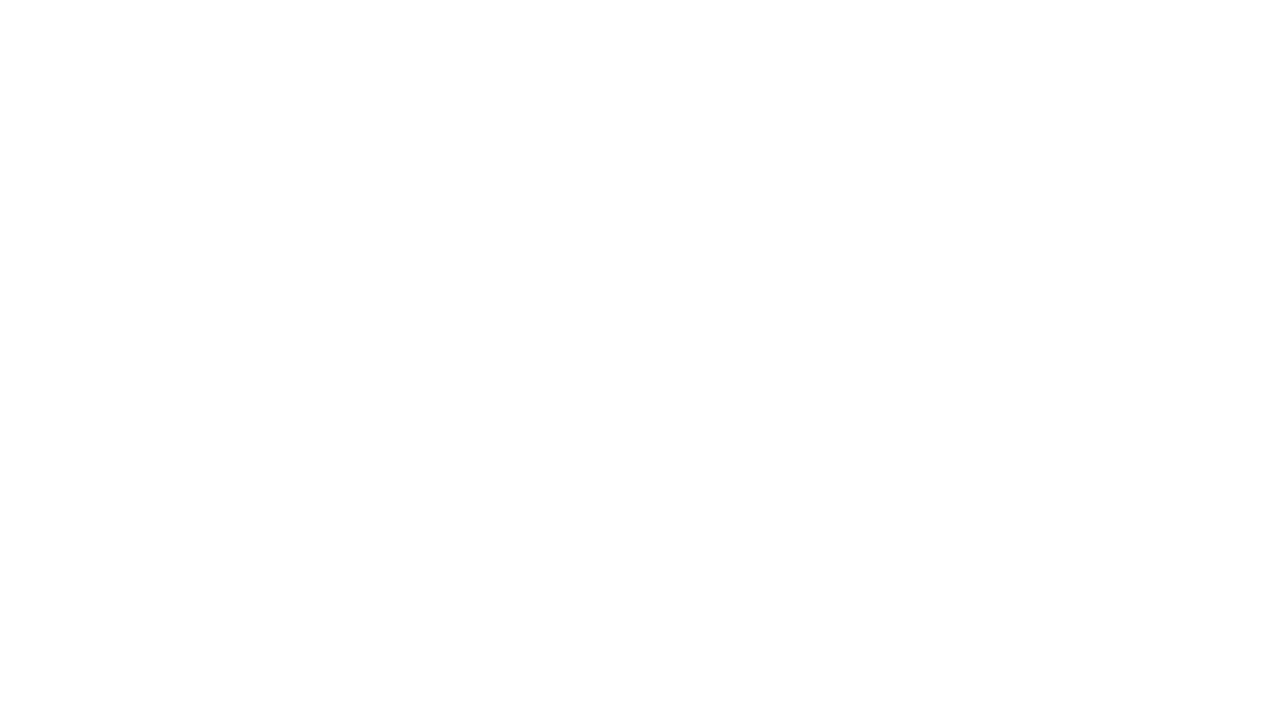

Error testing CTA button 14 in Individuals tab: Locator.click: Timeout 5000ms exceeded.
Call log:
  - waiting for locator(".tabpanel:not([hidden]) a.button[is=\"checkout-link\"]").nth(13)
 on .tabpanel:not([hidden]) a.button[is="checkout-link"] >> nth=13
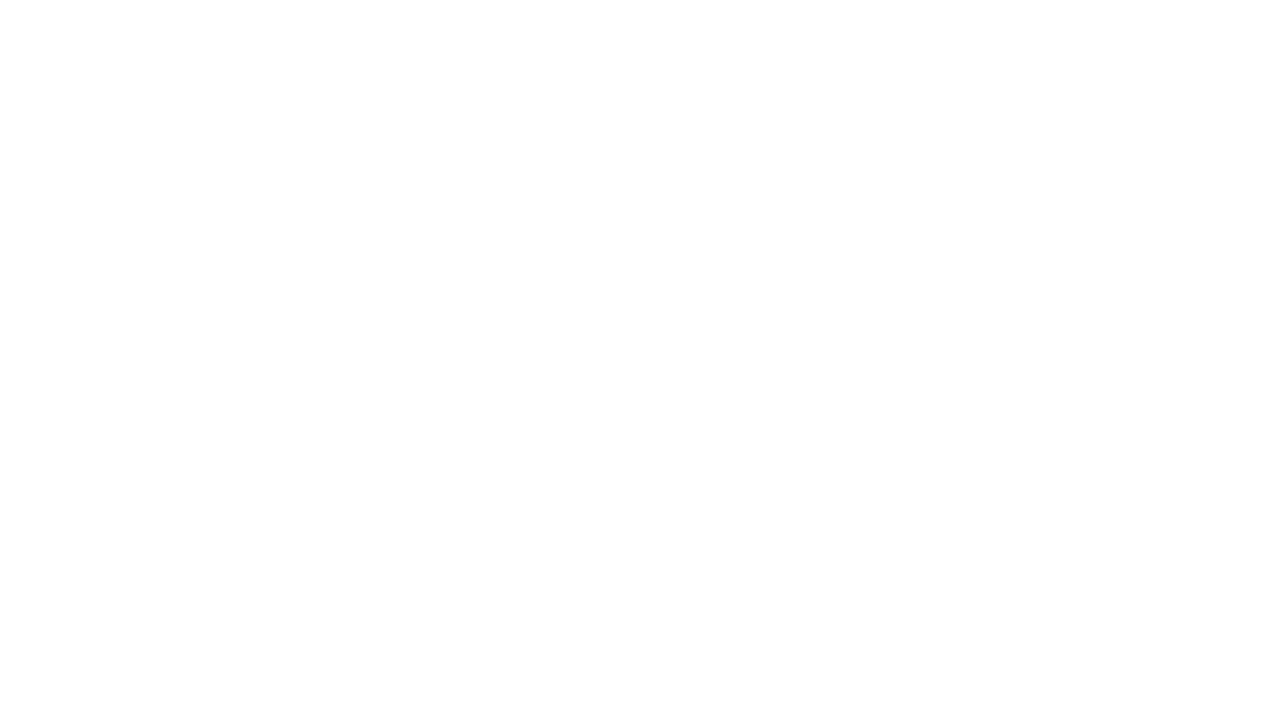

Error testing CTA button 15 in Individuals tab: Locator.click: Timeout 5000ms exceeded.
Call log:
  - waiting for locator(".tabpanel:not([hidden]) a.button[is=\"checkout-link\"]").nth(14)
 on .tabpanel:not([hidden]) a.button[is="checkout-link"] >> nth=14
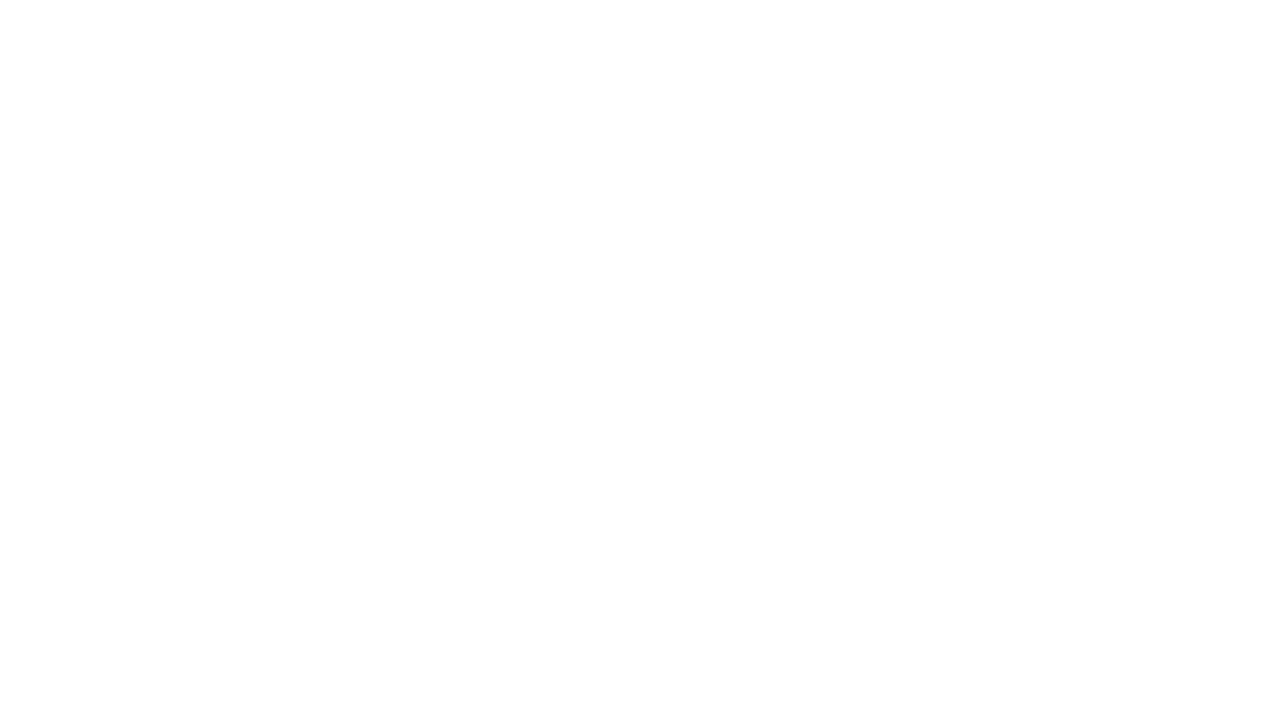

Error testing CTA button 16 in Individuals tab: Locator.click: Timeout 5000ms exceeded.
Call log:
  - waiting for locator(".tabpanel:not([hidden]) a.button[is=\"checkout-link\"]").nth(15)
 on .tabpanel:not([hidden]) a.button[is="checkout-link"] >> nth=15
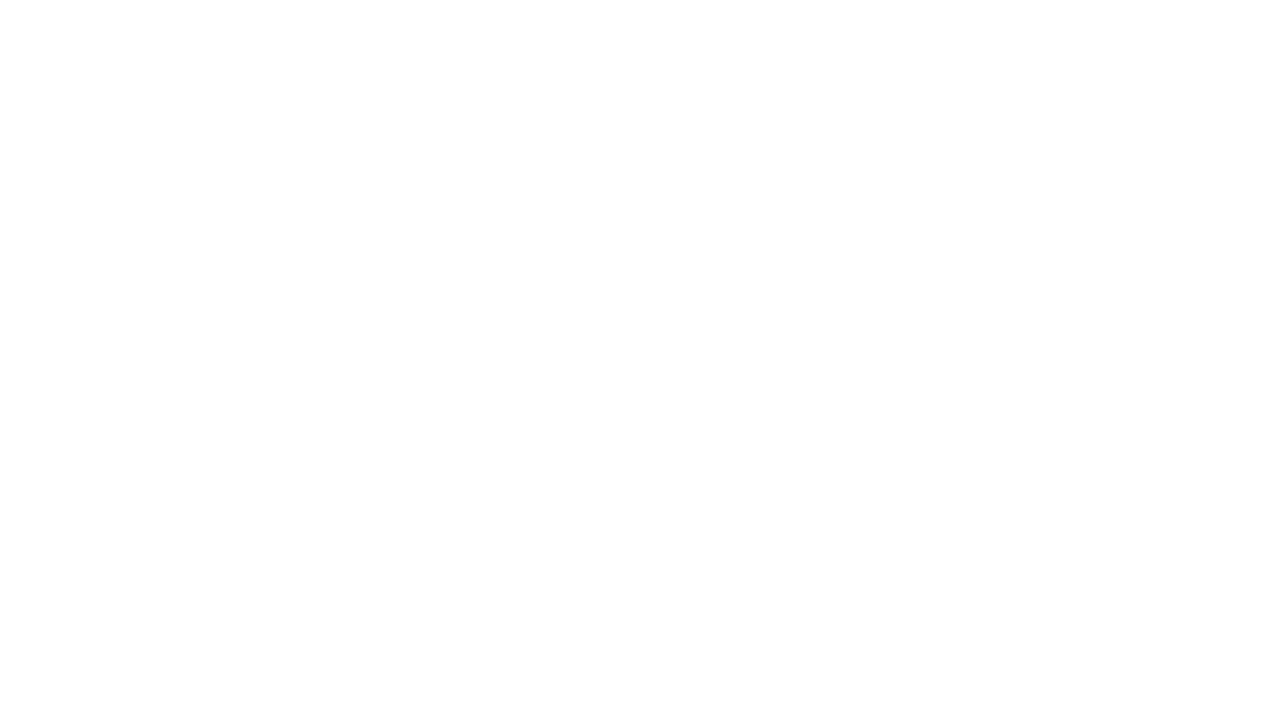

Error testing CTA button 17 in Individuals tab: Locator.click: Timeout 5000ms exceeded.
Call log:
  - waiting for locator(".tabpanel:not([hidden]) a.button[is=\"checkout-link\"]").nth(16)
 on .tabpanel:not([hidden]) a.button[is="checkout-link"] >> nth=16
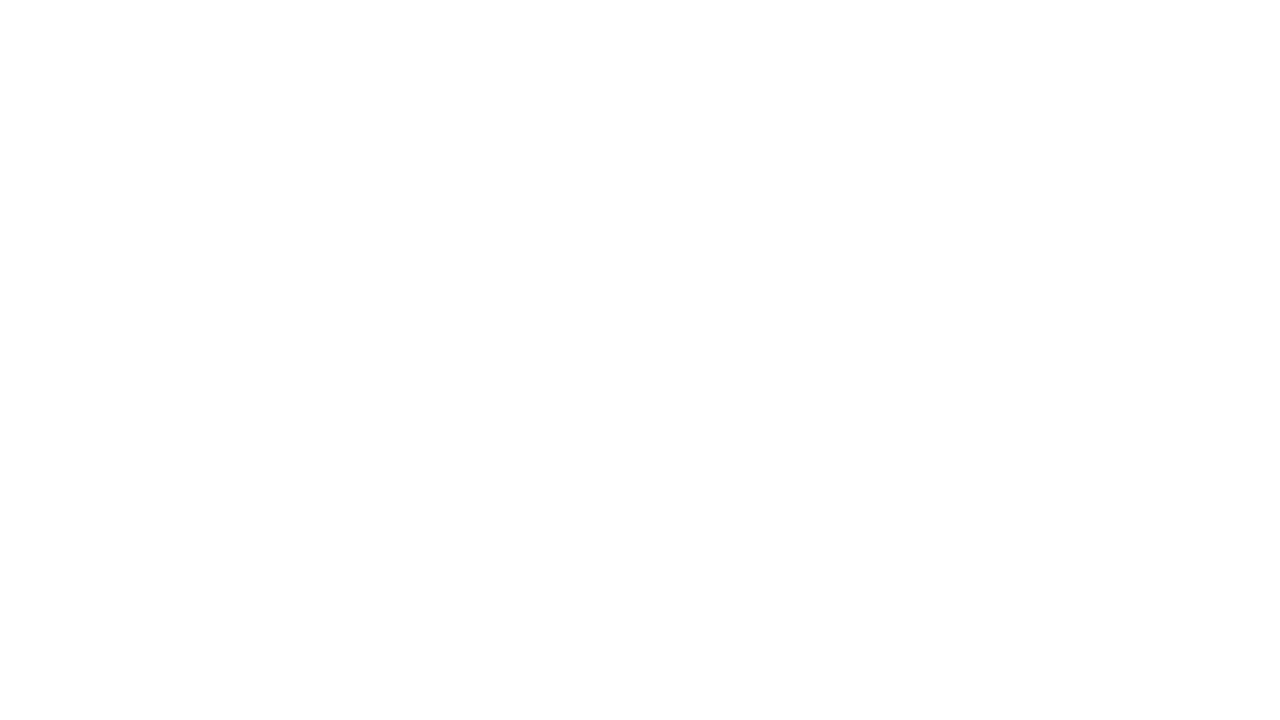

Error testing CTA button 18 in Individuals tab: Locator.click: Timeout 5000ms exceeded.
Call log:
  - waiting for locator(".tabpanel:not([hidden]) a.button[is=\"checkout-link\"]").nth(17)
 on .tabpanel:not([hidden]) a.button[is="checkout-link"] >> nth=17
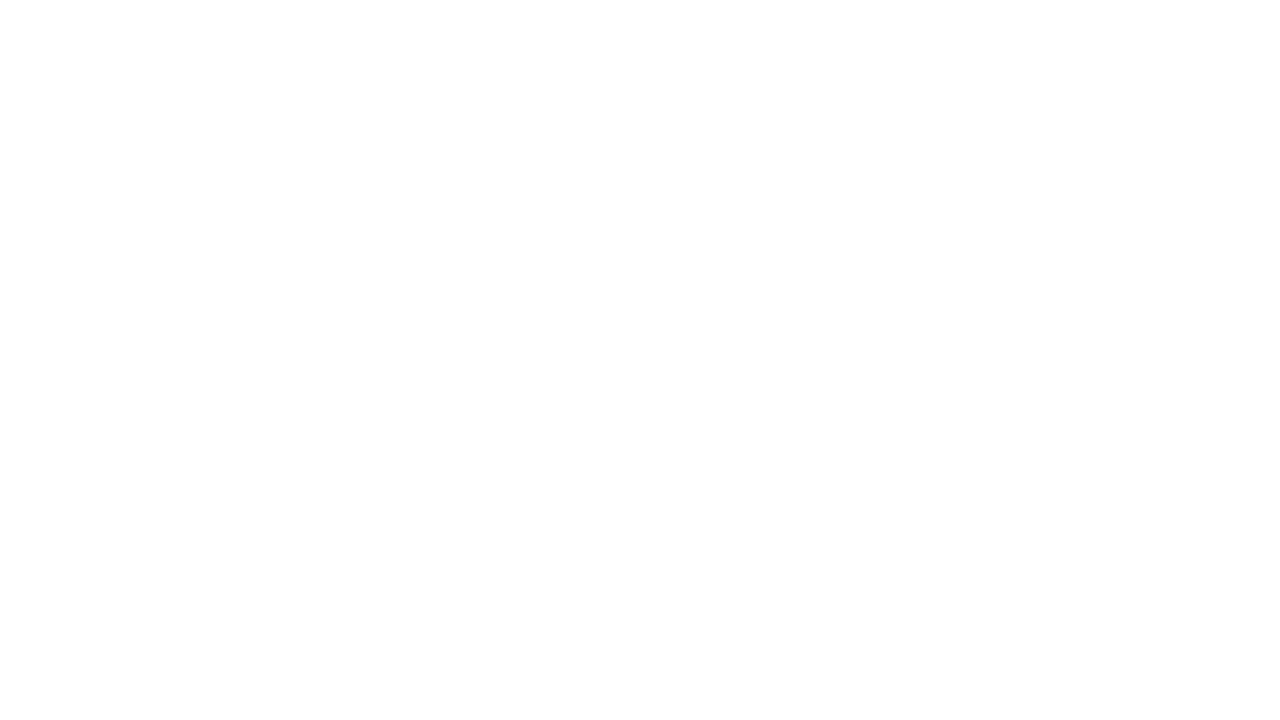

Error testing CTA button 19 in Individuals tab: Locator.click: Timeout 5000ms exceeded.
Call log:
  - waiting for locator(".tabpanel:not([hidden]) a.button[is=\"checkout-link\"]").nth(18)
 on .tabpanel:not([hidden]) a.button[is="checkout-link"] >> nth=18
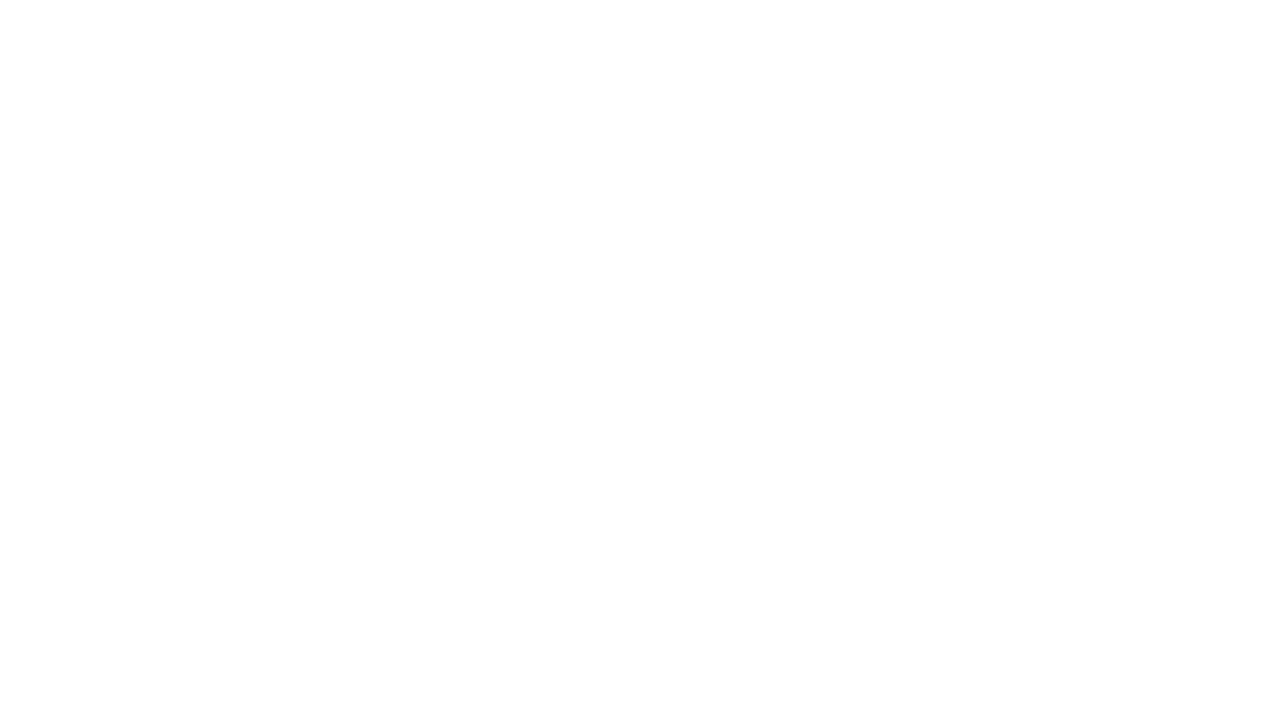

Error testing CTA button 20 in Individuals tab: Locator.click: Timeout 5000ms exceeded.
Call log:
  - waiting for locator(".tabpanel:not([hidden]) a.button[is=\"checkout-link\"]").nth(19)
 on .tabpanel:not([hidden]) a.button[is="checkout-link"] >> nth=19
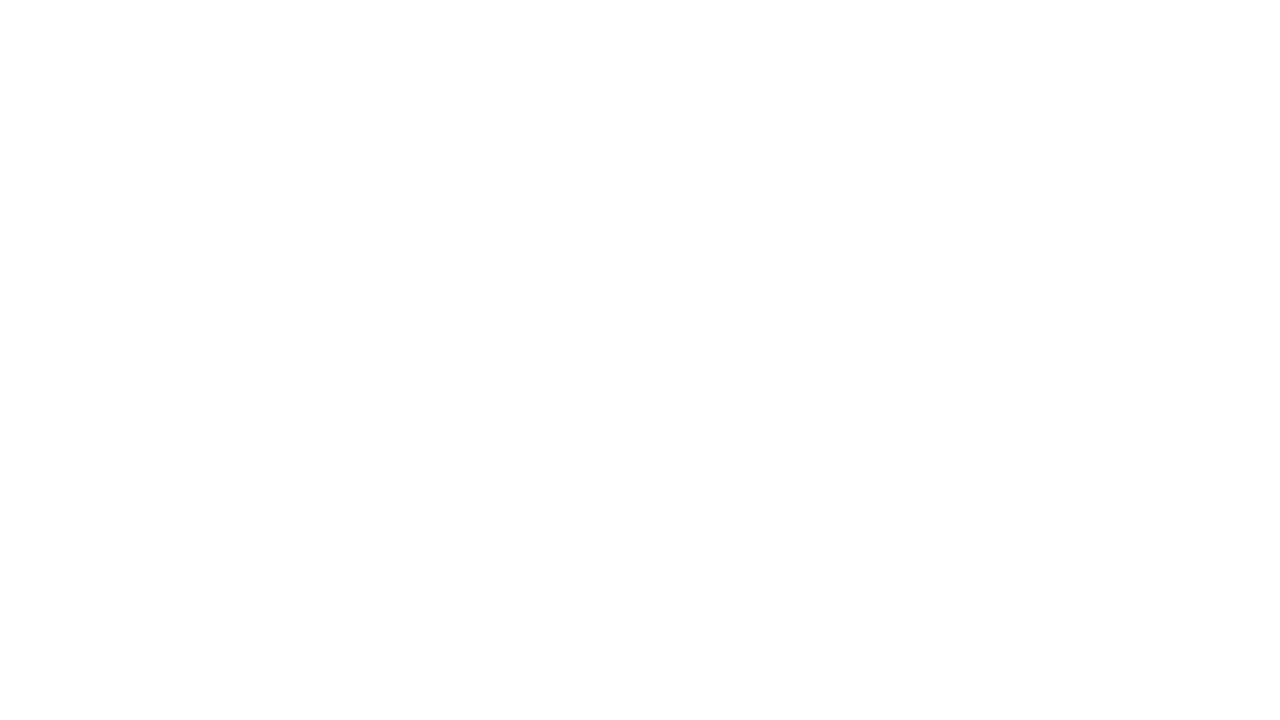

Error testing CTA button 21 in Individuals tab: Locator.click: Timeout 5000ms exceeded.
Call log:
  - waiting for locator(".tabpanel:not([hidden]) a.button[is=\"checkout-link\"]").nth(20)
 on .tabpanel:not([hidden]) a.button[is="checkout-link"] >> nth=20
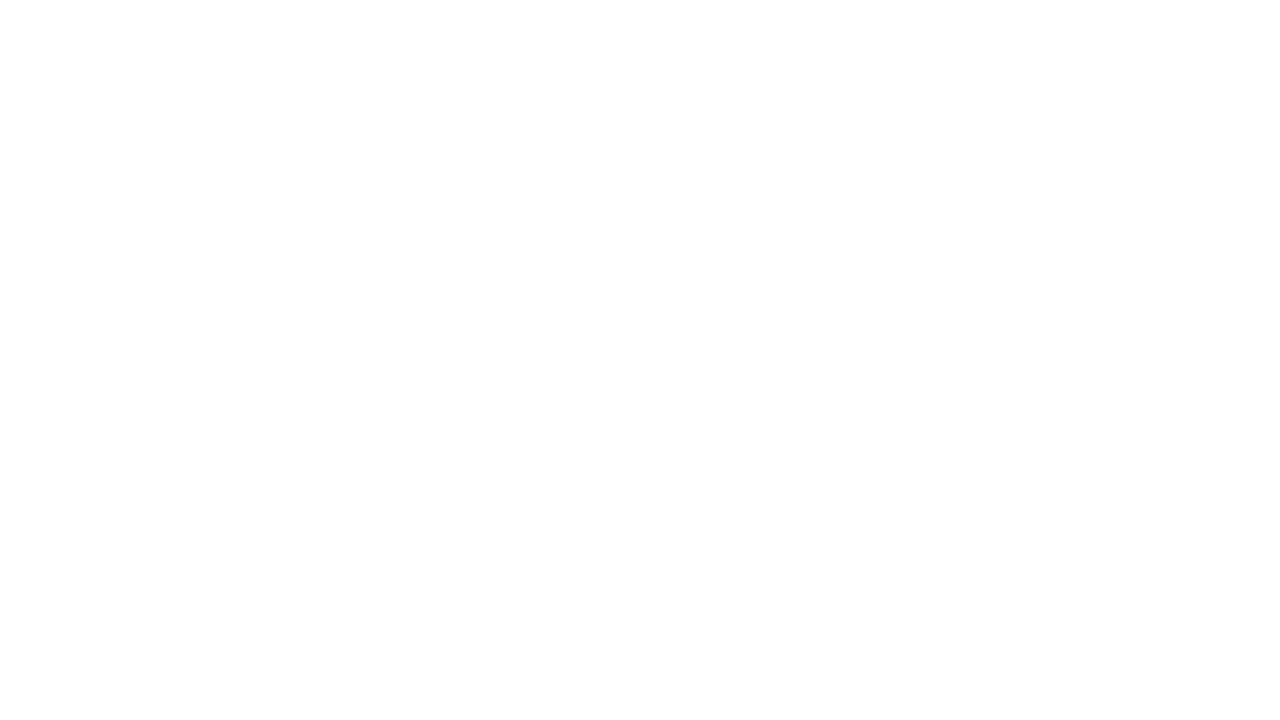

Error testing CTA button 22 in Individuals tab: Locator.click: Timeout 5000ms exceeded.
Call log:
  - waiting for locator(".tabpanel:not([hidden]) a.button[is=\"checkout-link\"]").nth(21)
 on .tabpanel:not([hidden]) a.button[is="checkout-link"] >> nth=21
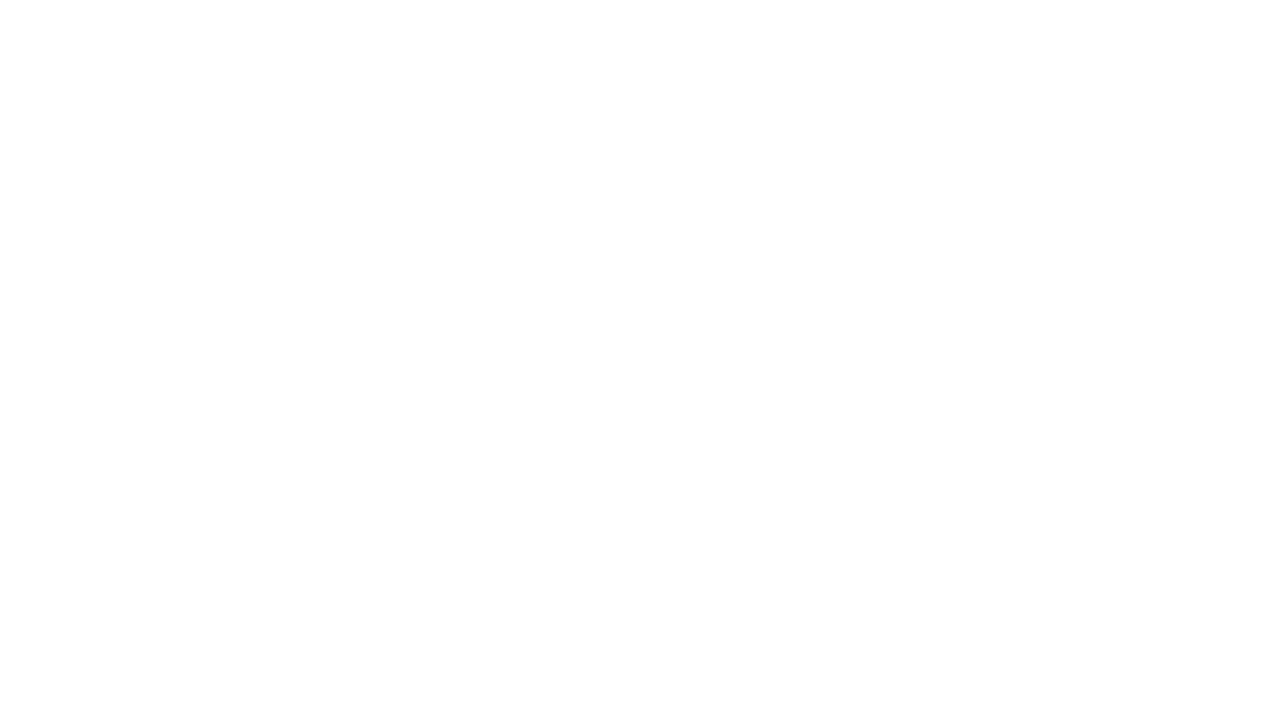

Error testing CTA button 23 in Individuals tab: Locator.click: Timeout 5000ms exceeded.
Call log:
  - waiting for locator(".tabpanel:not([hidden]) a.button[is=\"checkout-link\"]").nth(22)
 on .tabpanel:not([hidden]) a.button[is="checkout-link"] >> nth=22
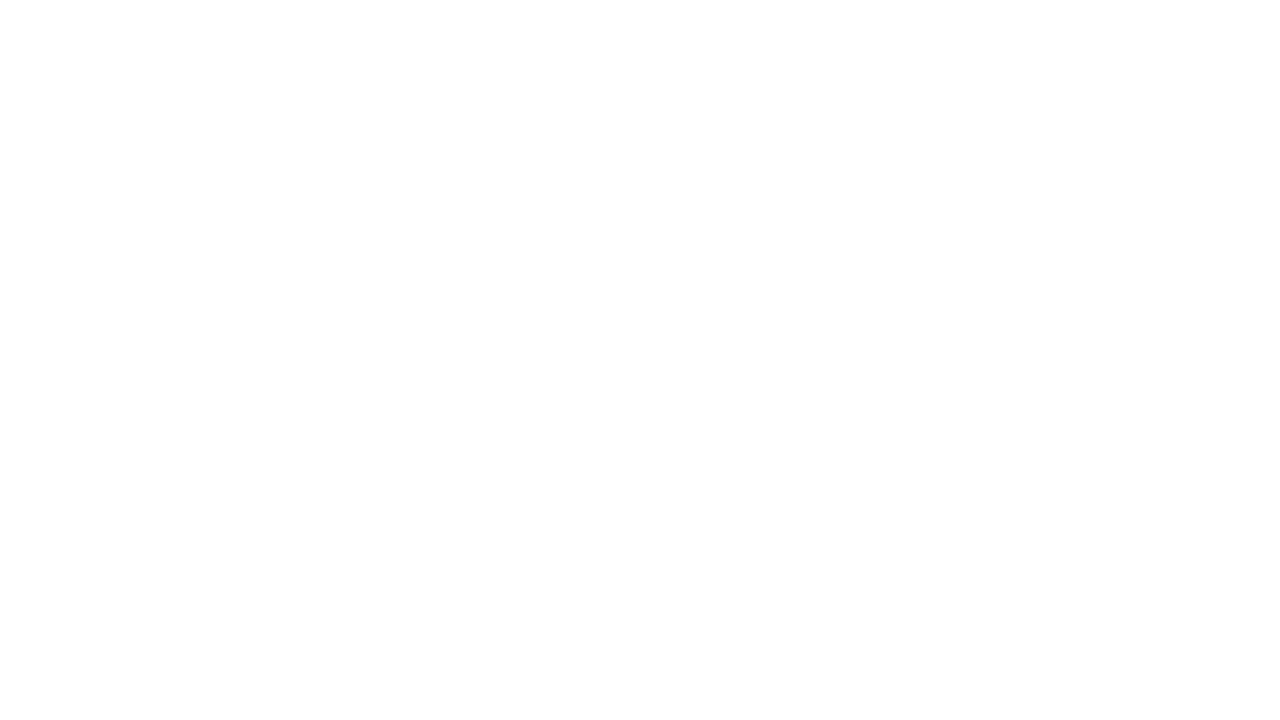

Error testing CTA button 24 in Individuals tab: Locator.click: Timeout 5000ms exceeded.
Call log:
  - waiting for locator(".tabpanel:not([hidden]) a.button[is=\"checkout-link\"]").nth(23)
 on .tabpanel:not([hidden]) a.button[is="checkout-link"] >> nth=23
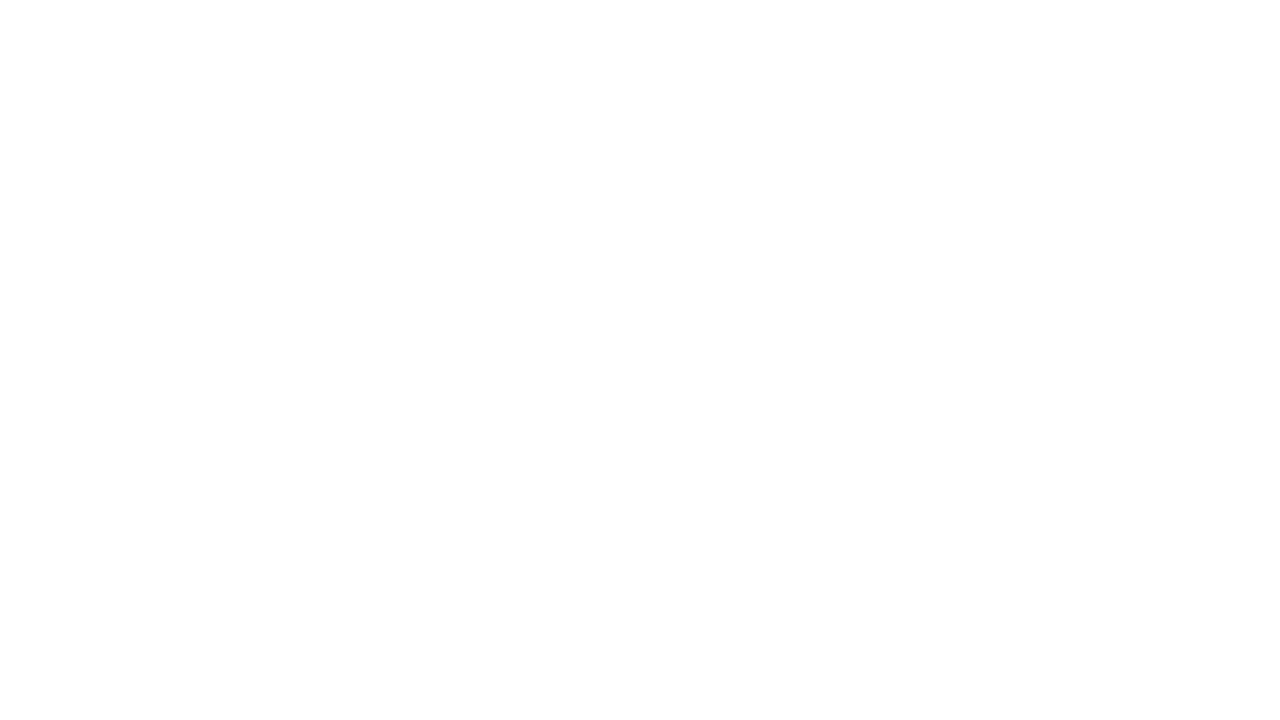

Scrolled to top of page for Business tab
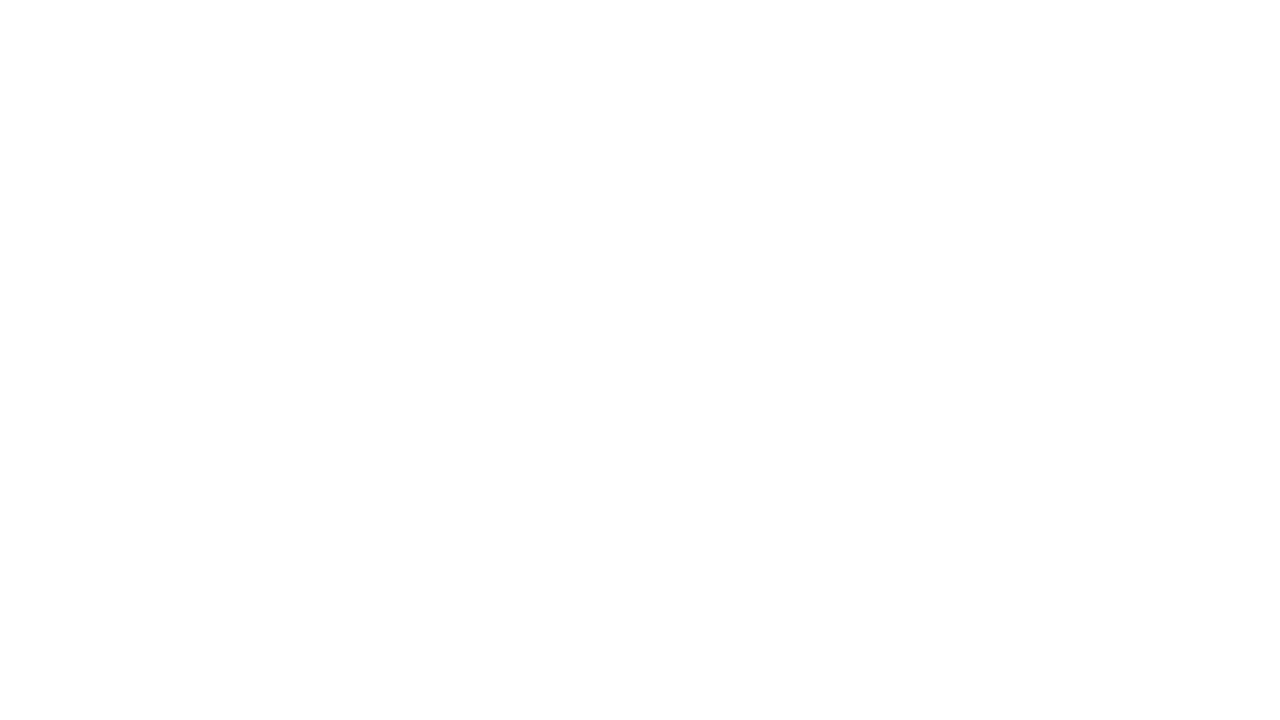

Waited 1 second after scroll
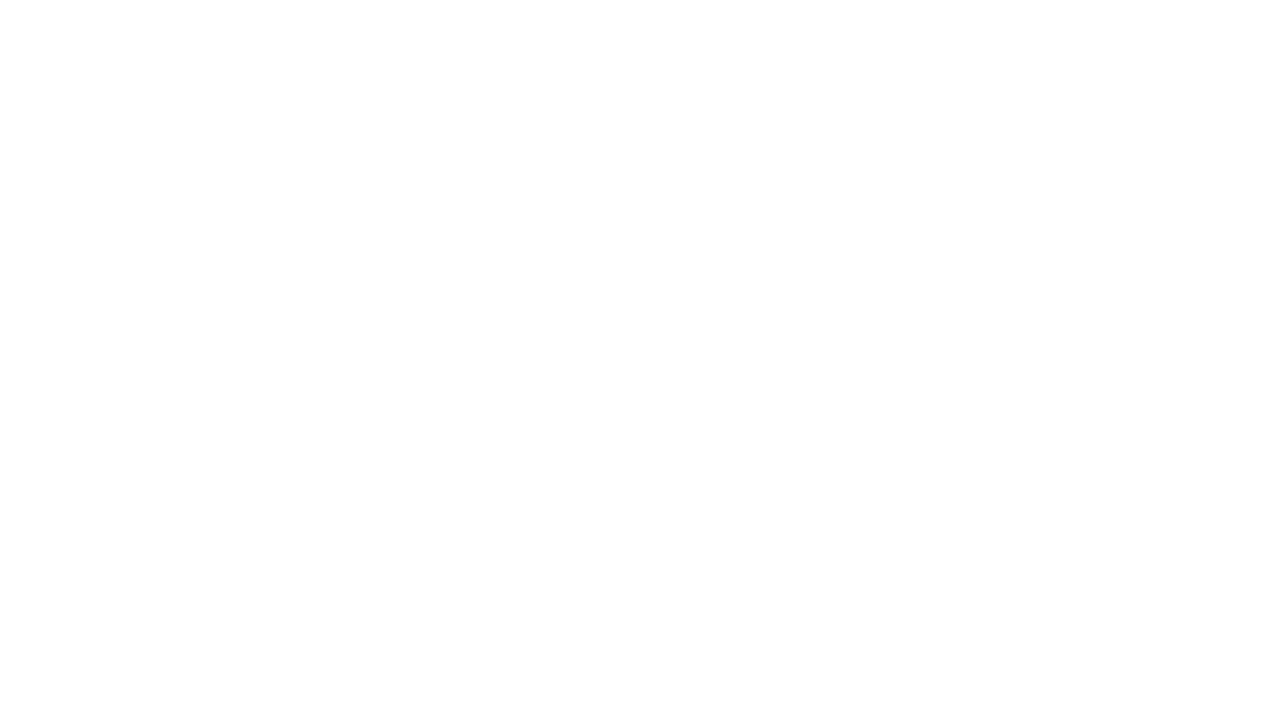

Failed to click Business tab, skipping on [role="tab"][data-deeplink="team"]
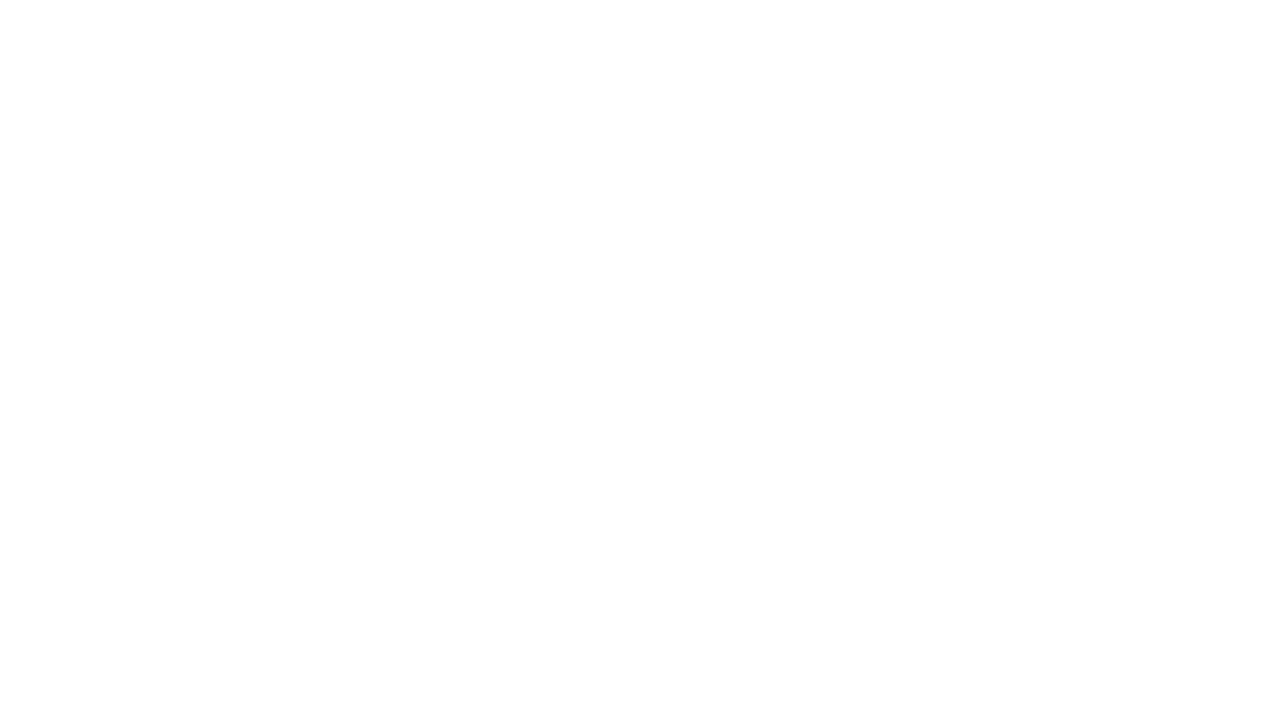

Scrolled to top of page for Students & Teachers tab
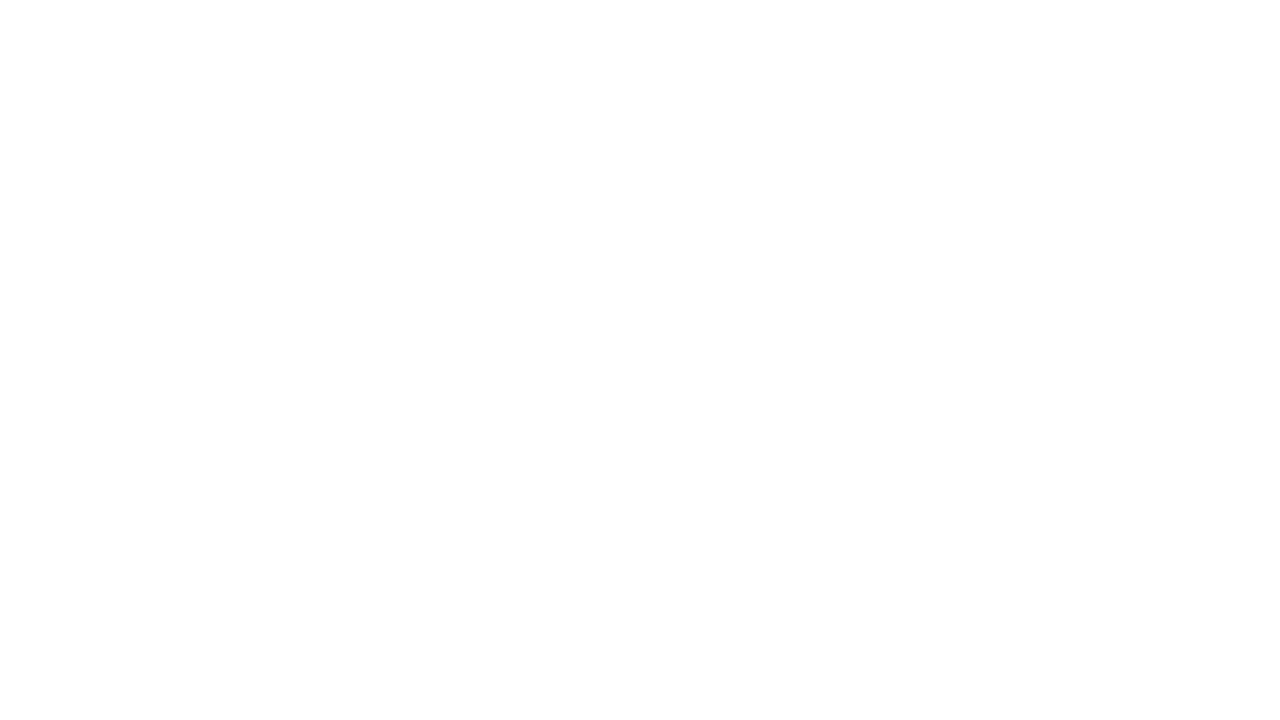

Waited 1 second after scroll
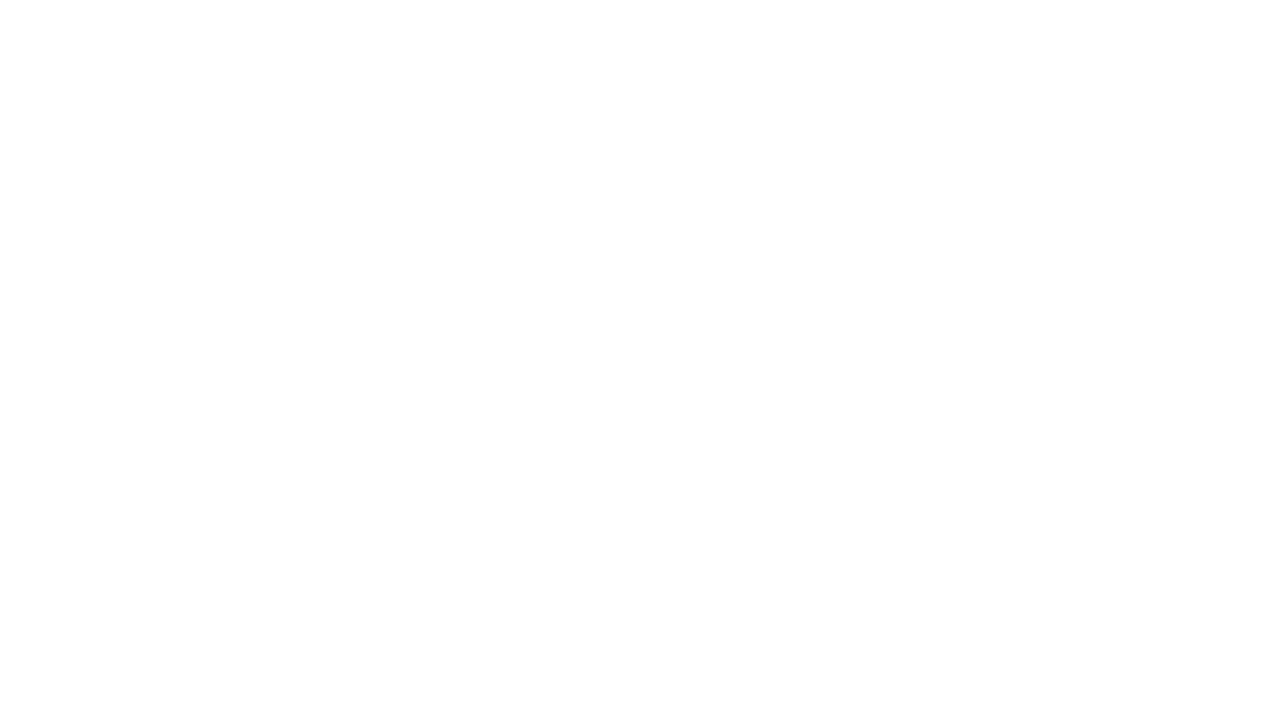

Failed to click Students & Teachers tab, skipping on [role="tab"][data-deeplink="edu"]
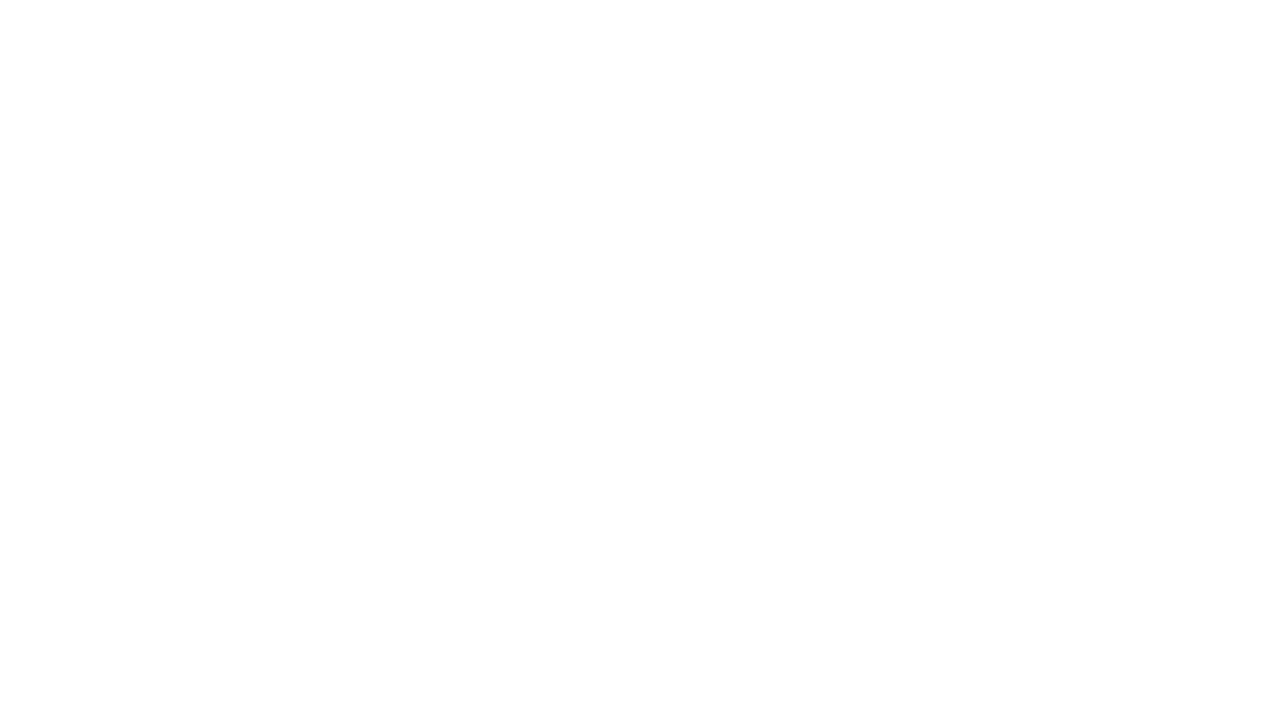

Scrolled to top of page for Schools & Universities tab
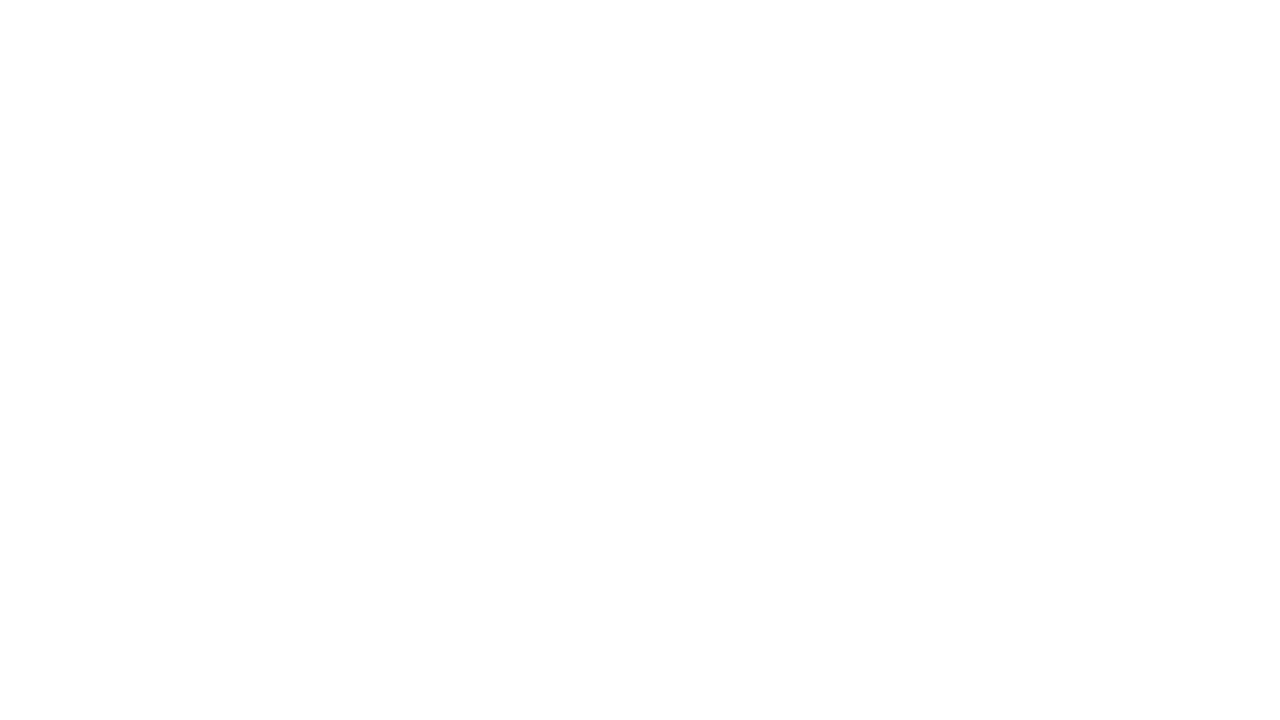

Waited 1 second after scroll
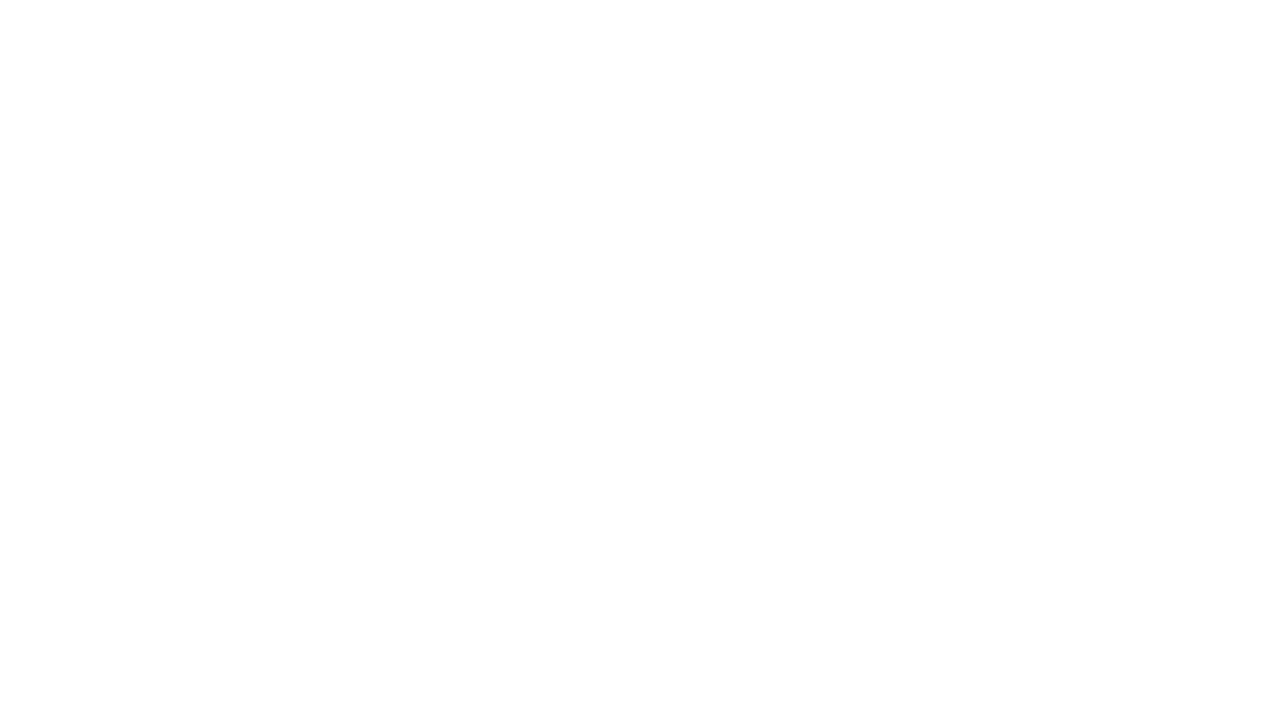

Failed to click Schools & Universities tab, skipping on [role="tab"][data-deeplink="edu_inst"]
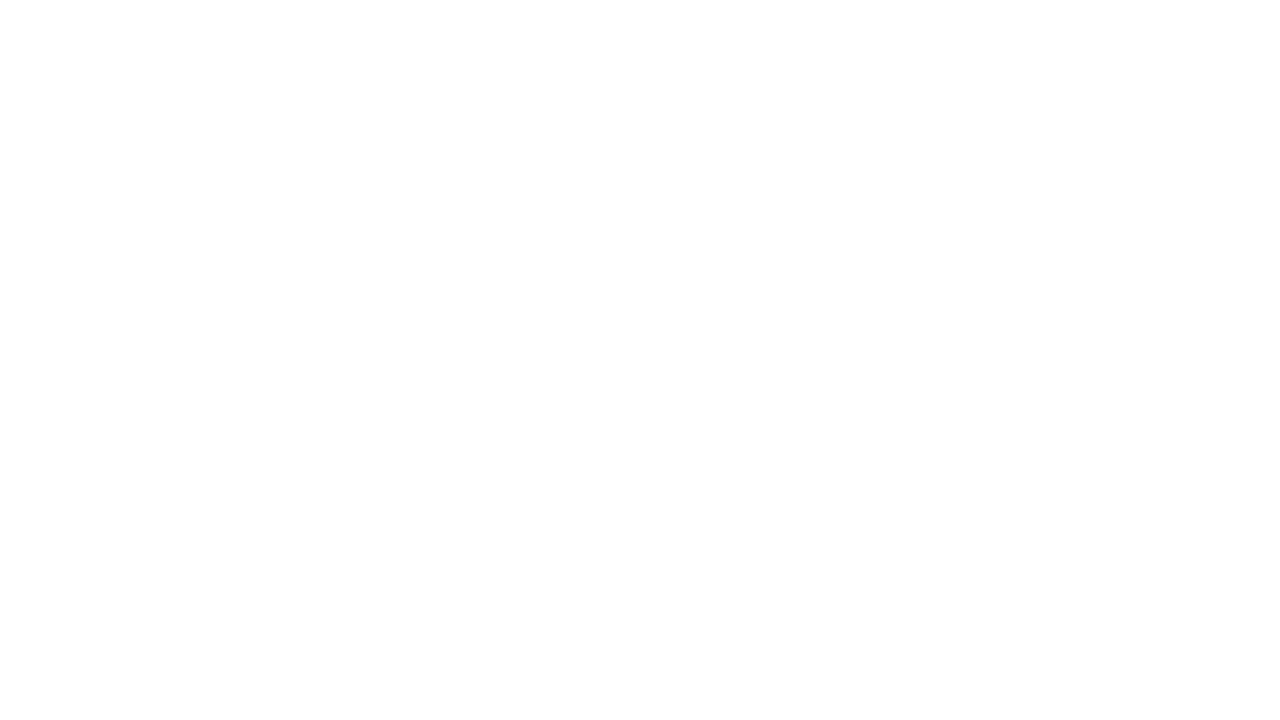

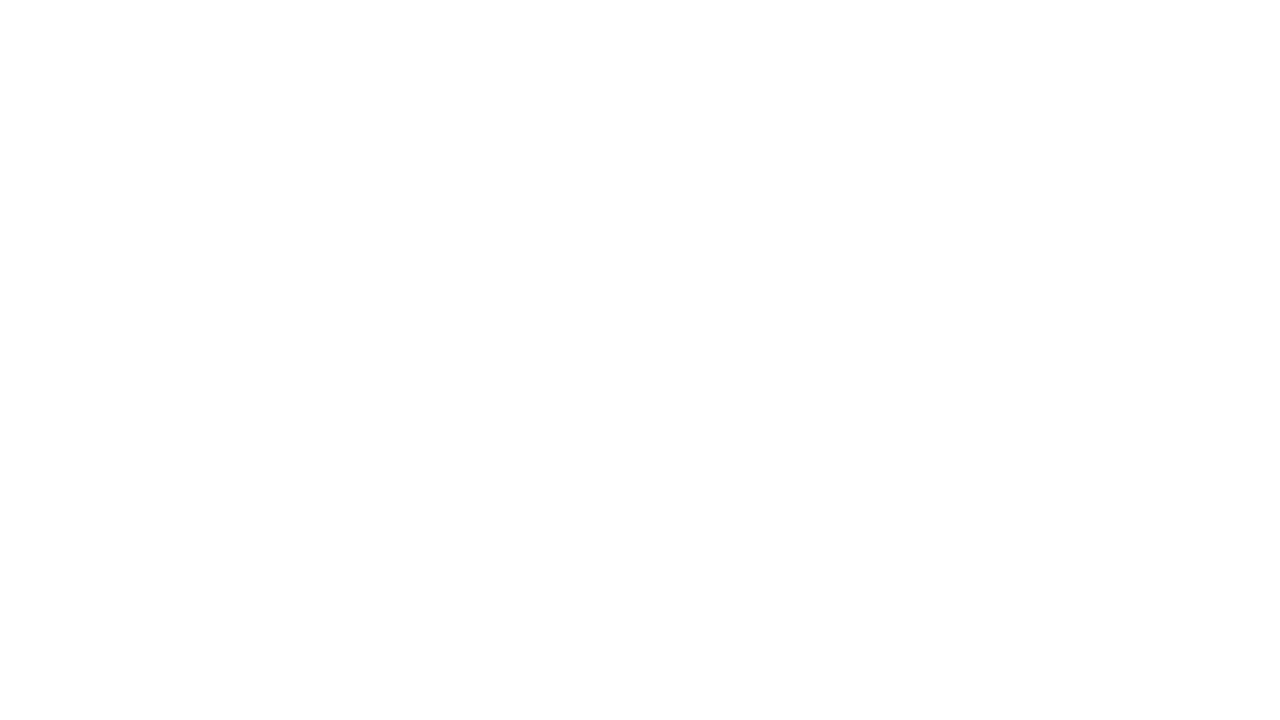